Tests the number input field by filling random values, using keyboard arrow up to increment, and arrow down to decrement the value

Starting URL: https://the-internet.herokuapp.com/

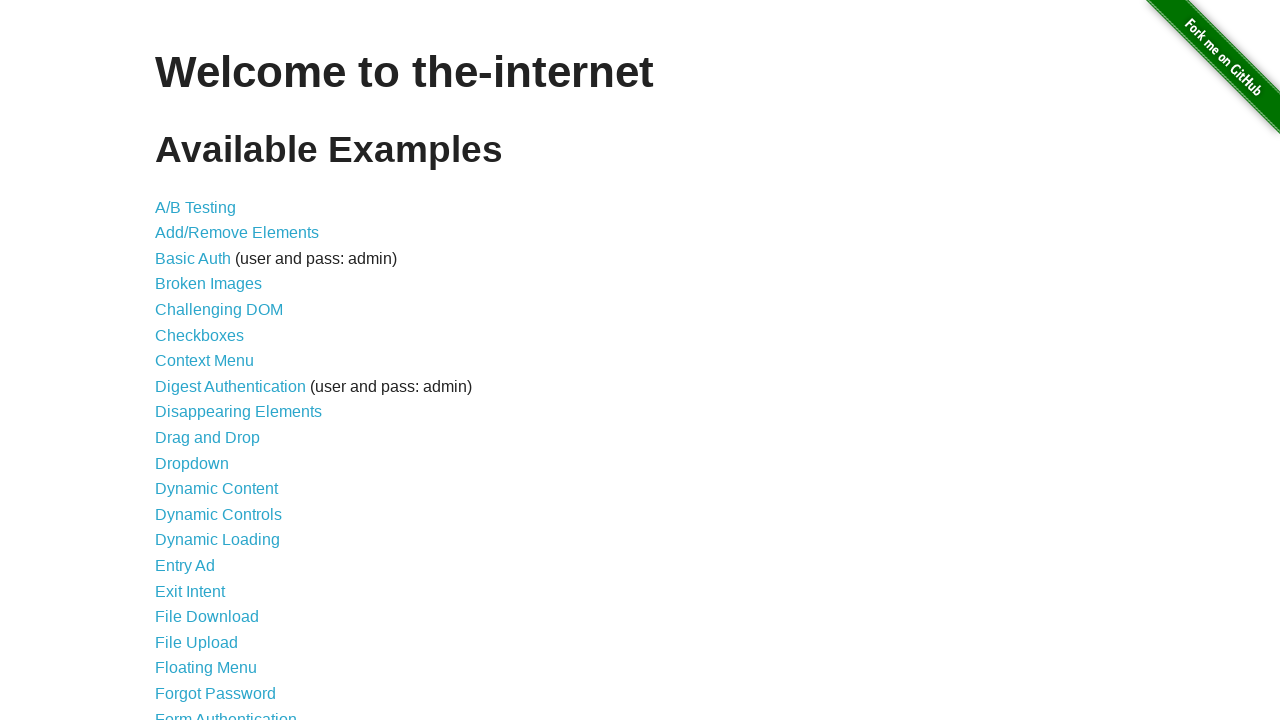

Clicked on Inputs link at (176, 361) on text=Inputs
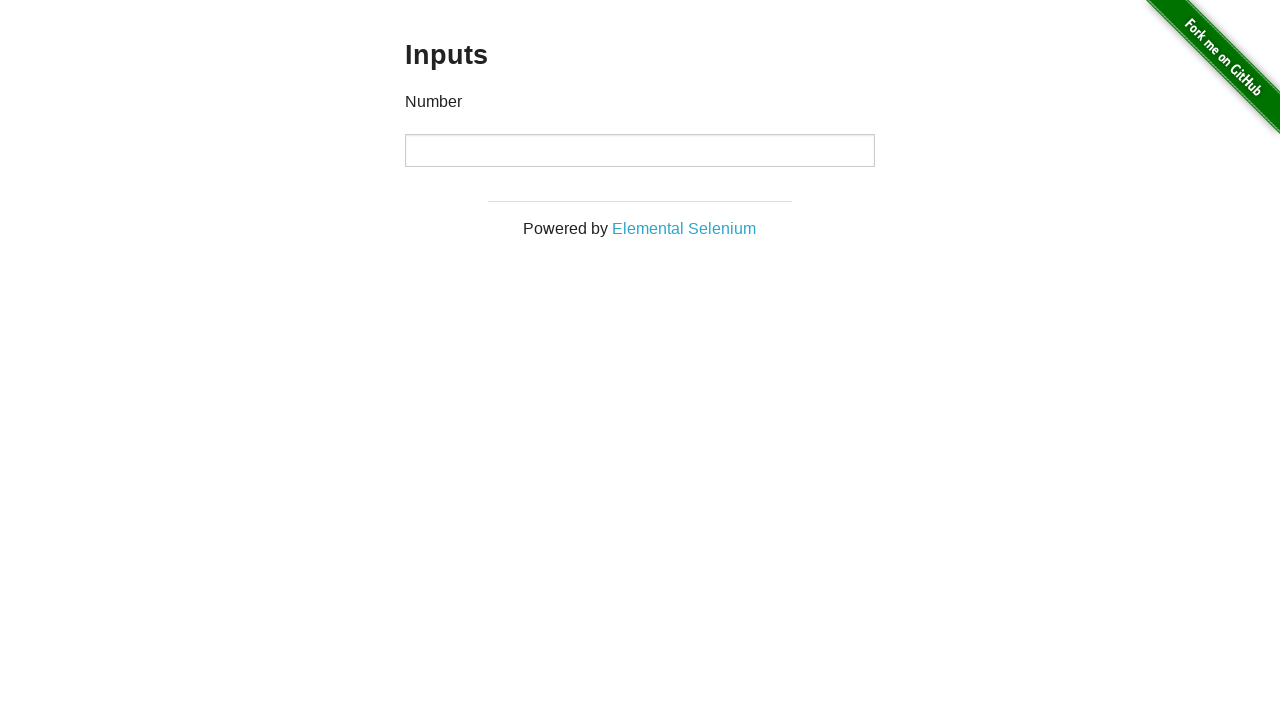

Number input field became visible
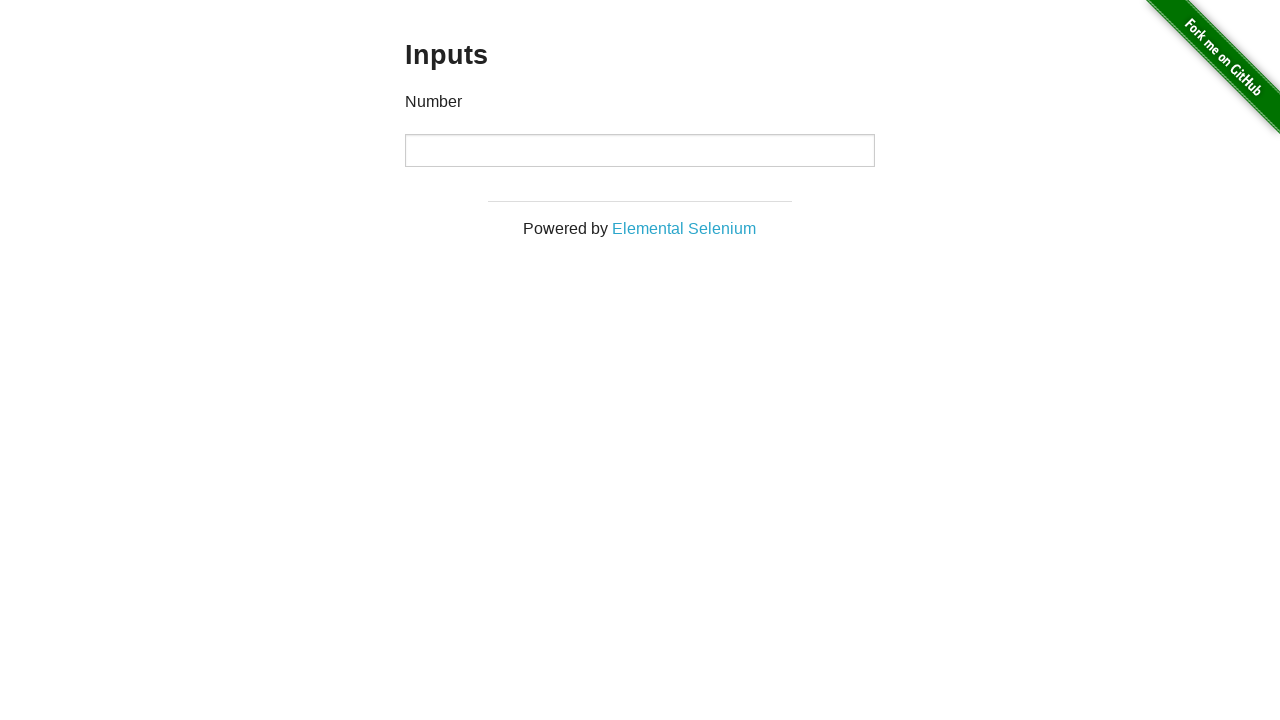

Filled number input field with random value: 21 on input[type='number']
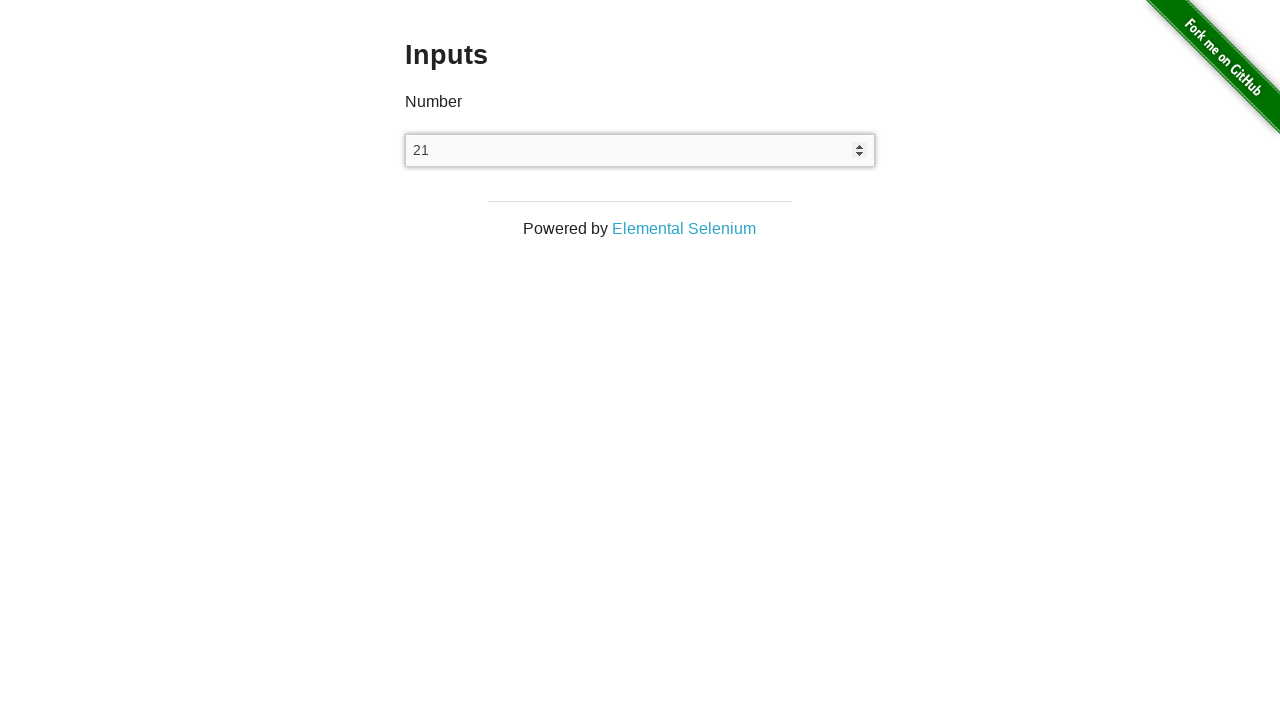

Waited 500ms
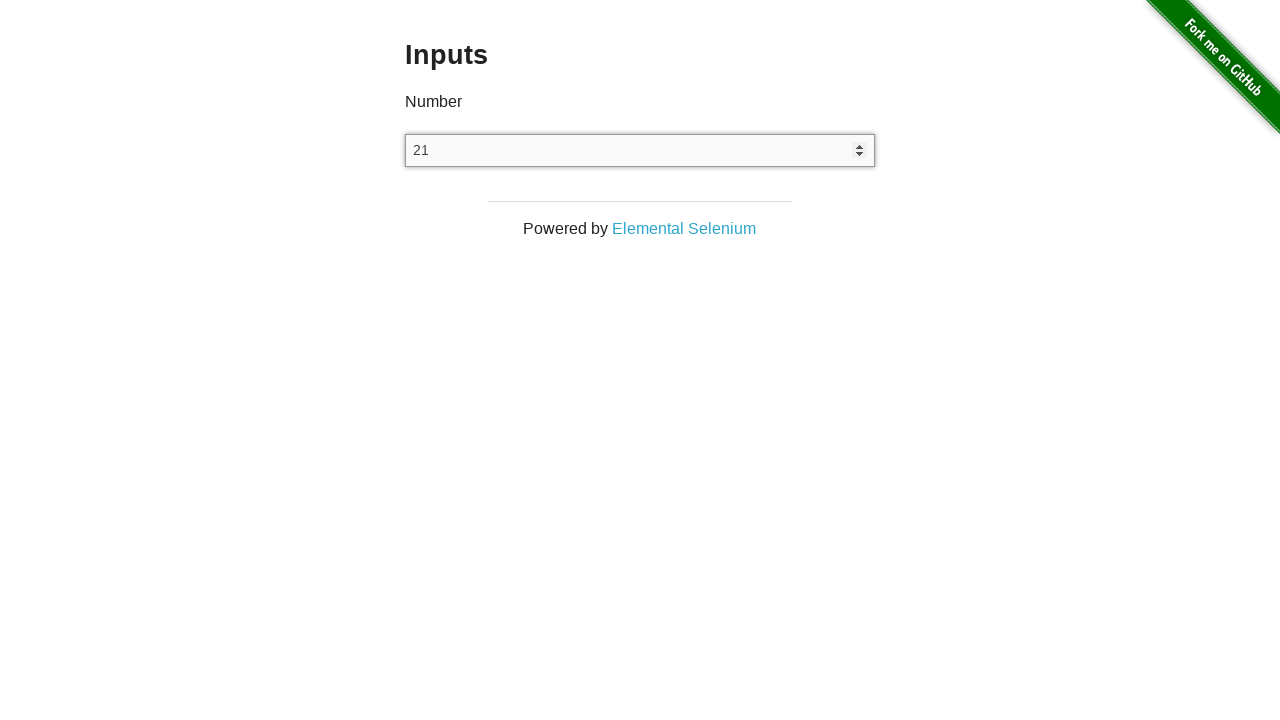

Cleared number input field on input[type='number']
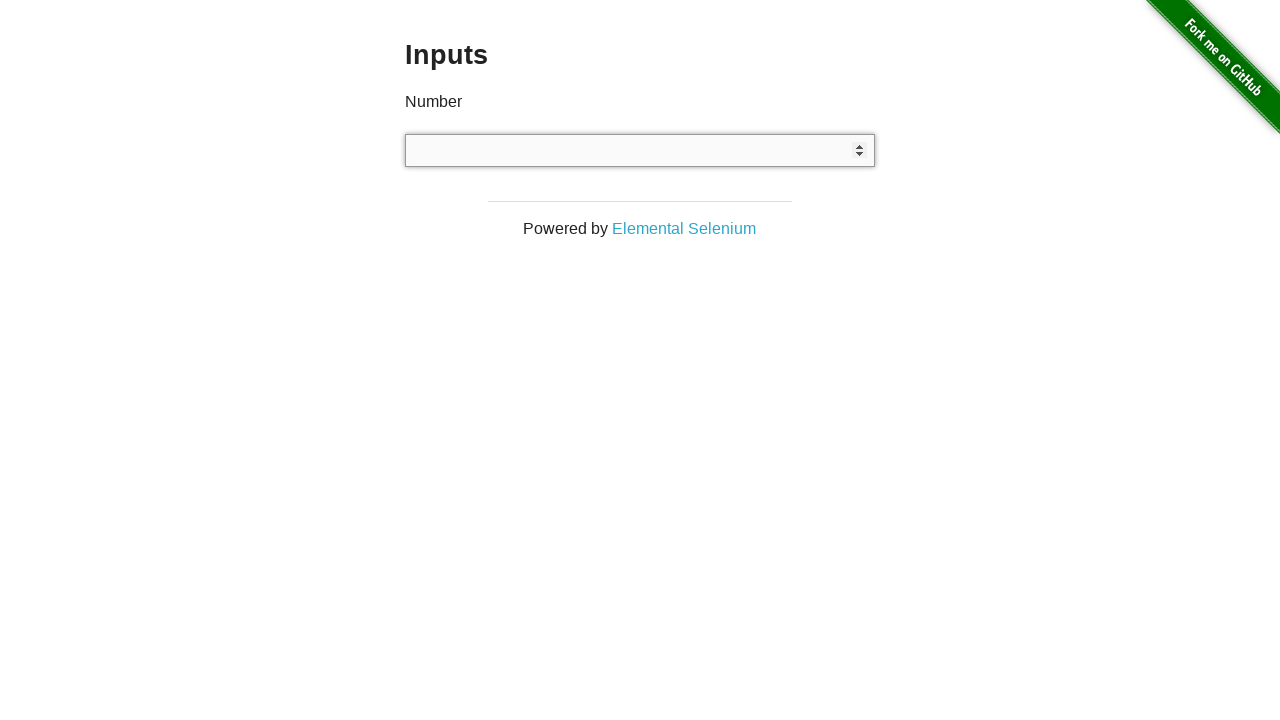

Filled number input field with random value: 82 on input[type='number']
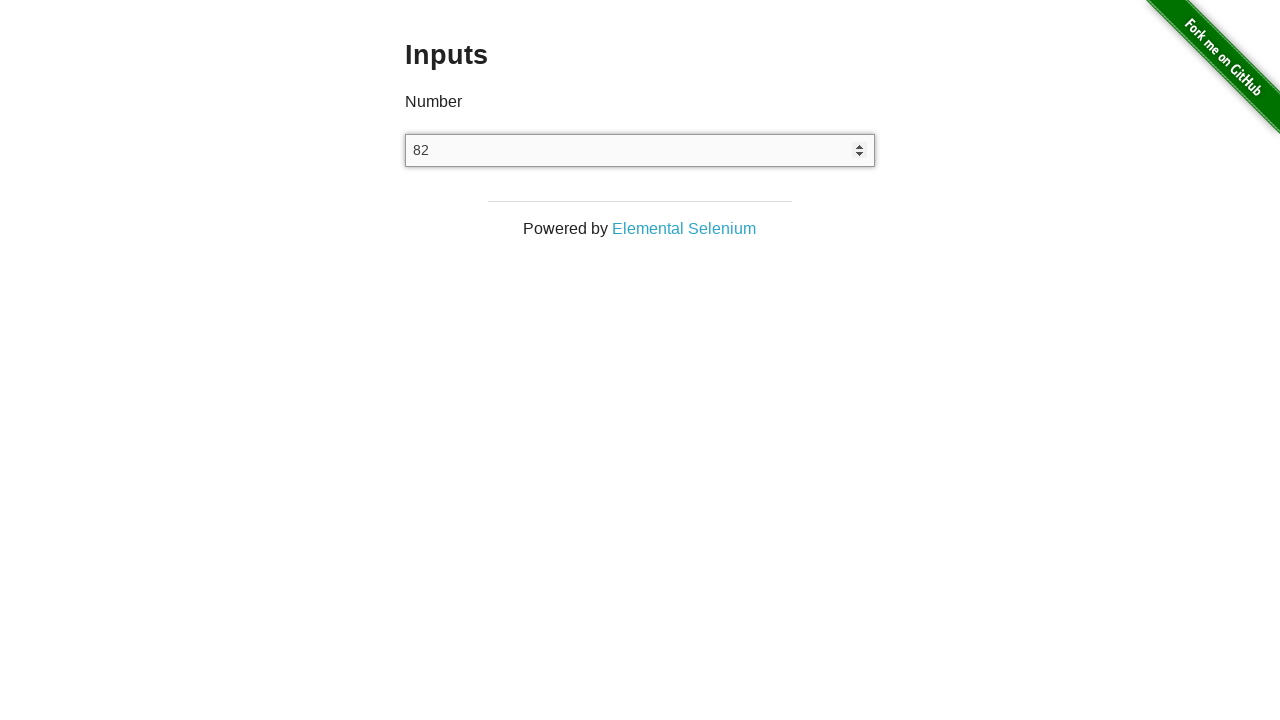

Waited 500ms
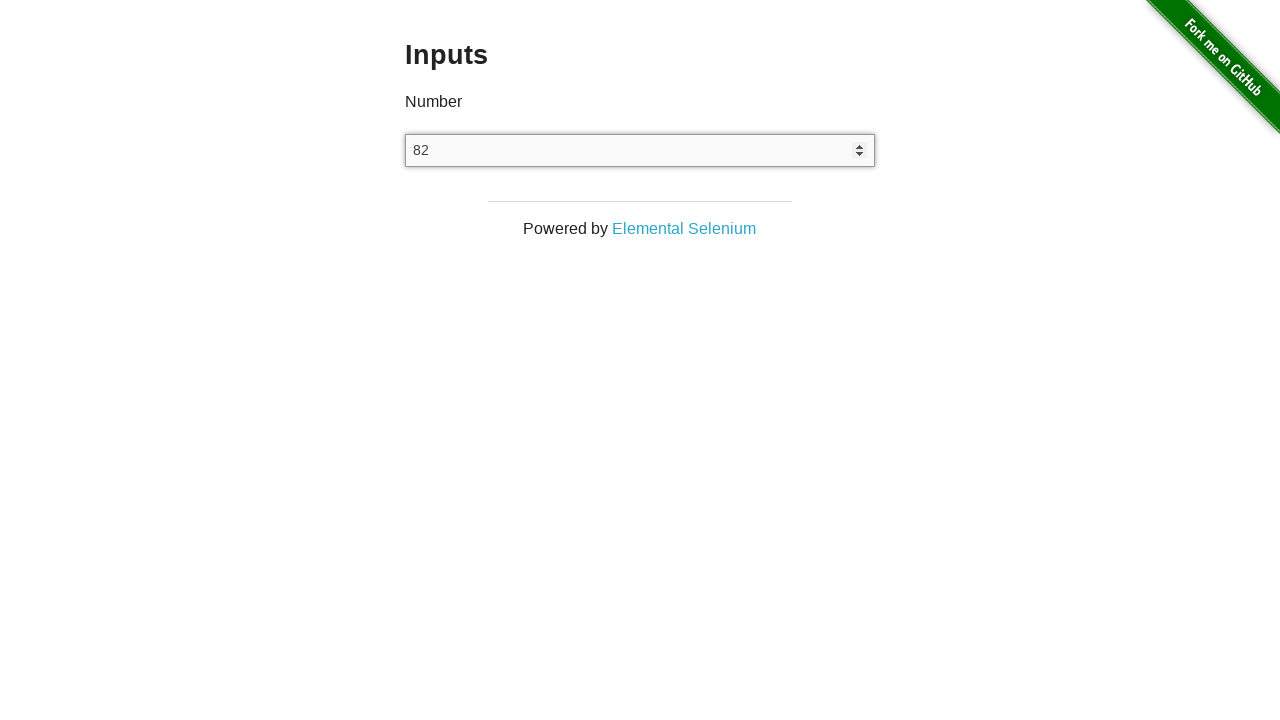

Cleared number input field on input[type='number']
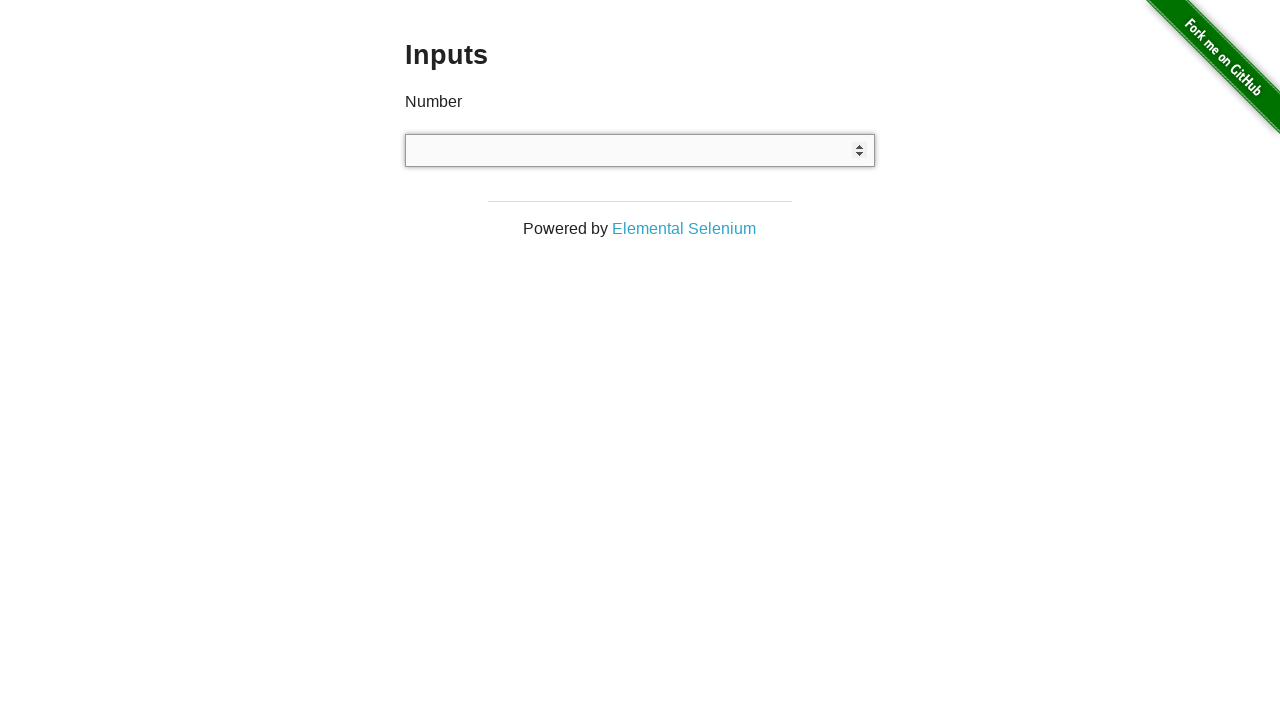

Filled number input field with random value: 65 on input[type='number']
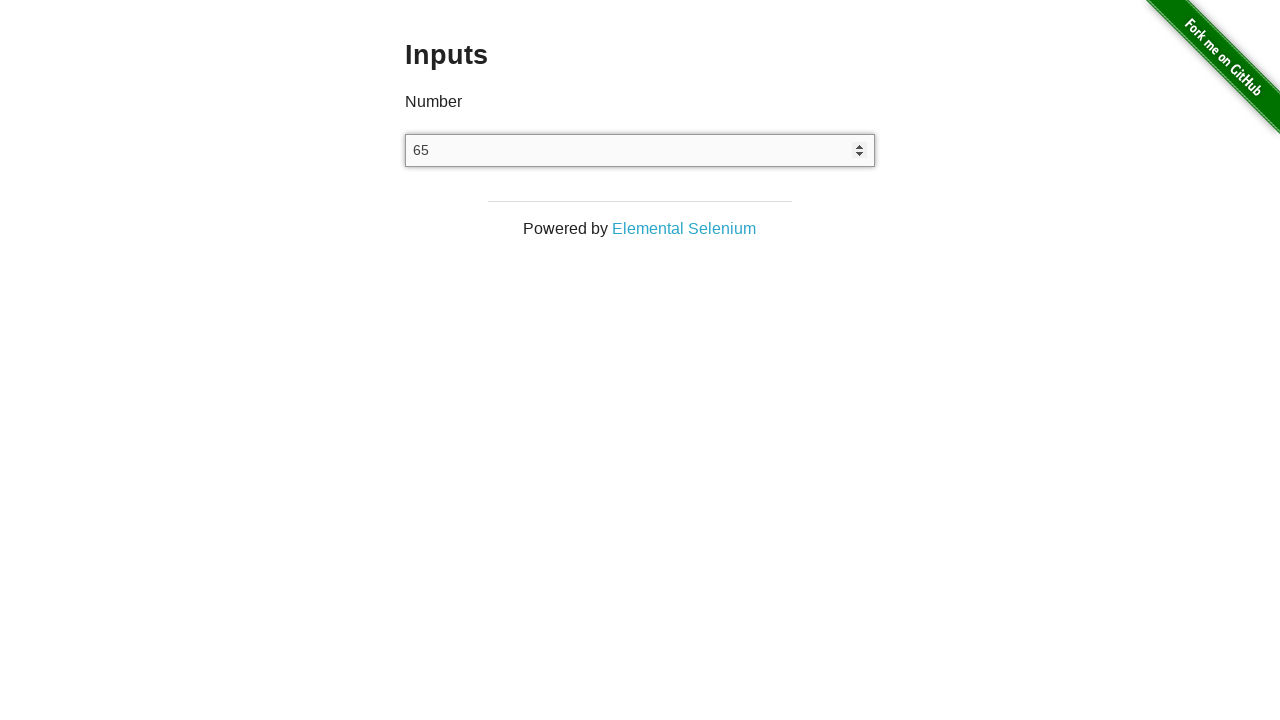

Waited 500ms
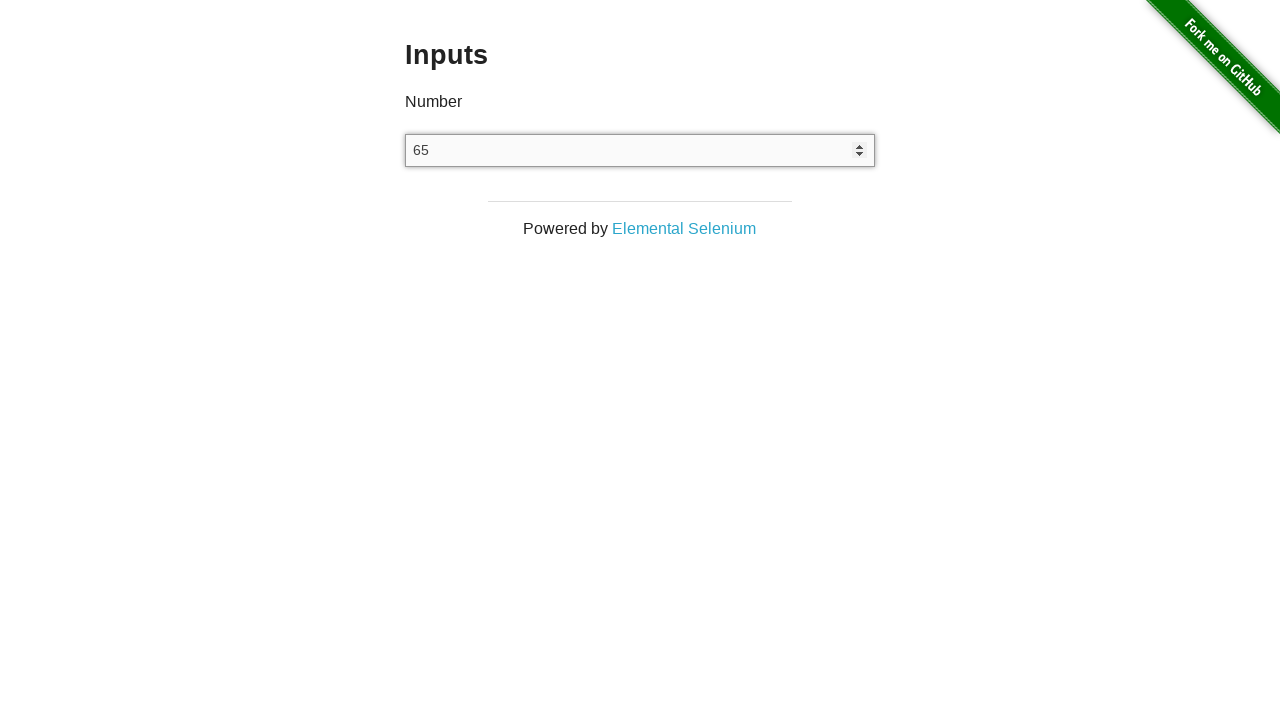

Cleared number input field on input[type='number']
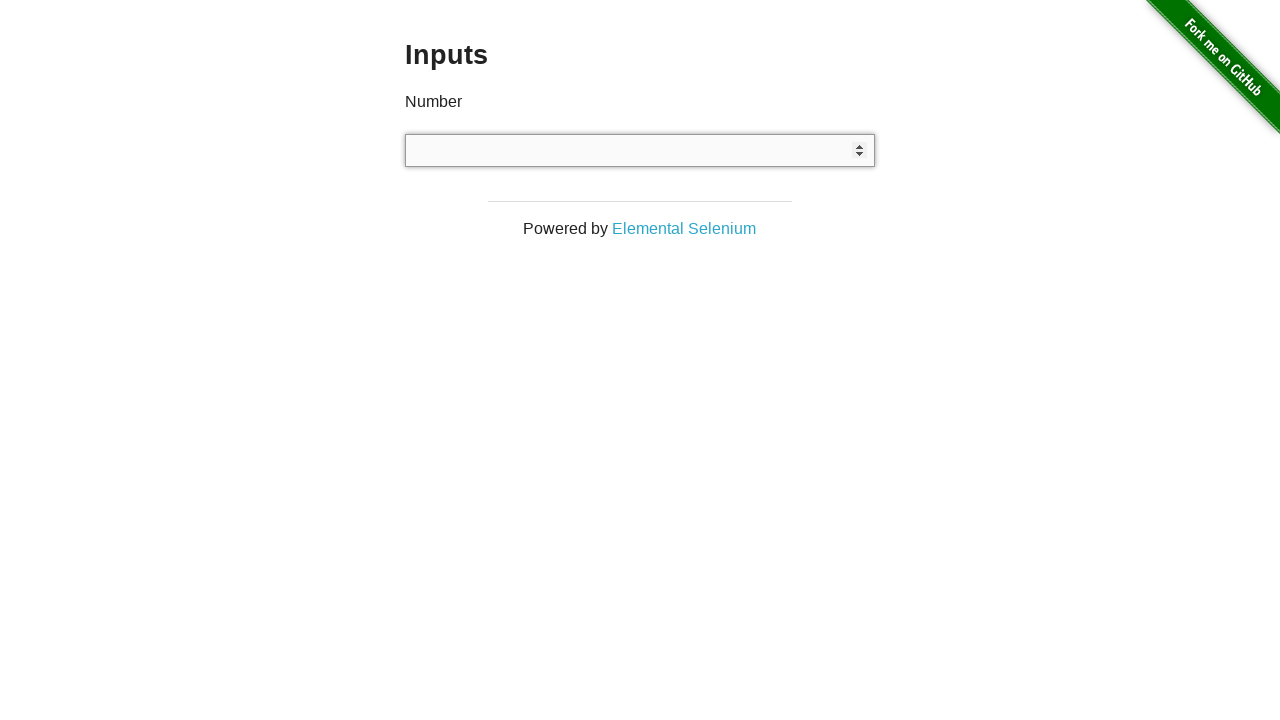

Filled number input field with random value: 47 on input[type='number']
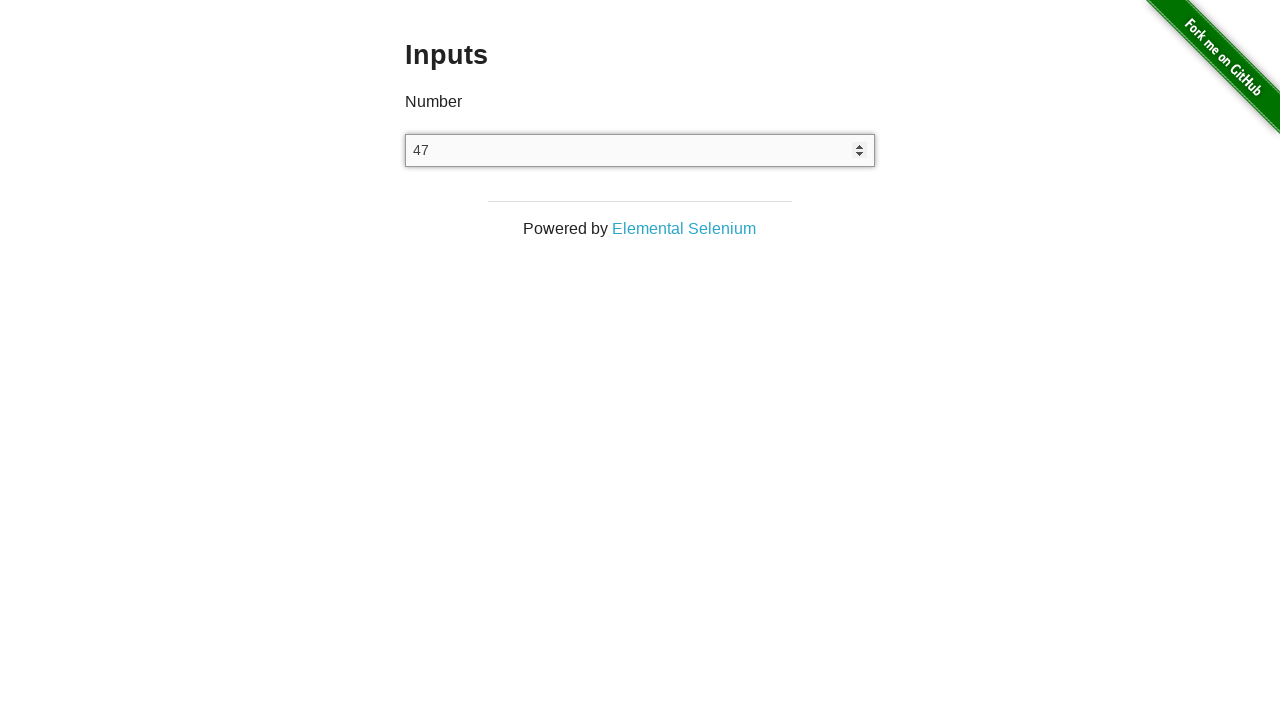

Waited 500ms
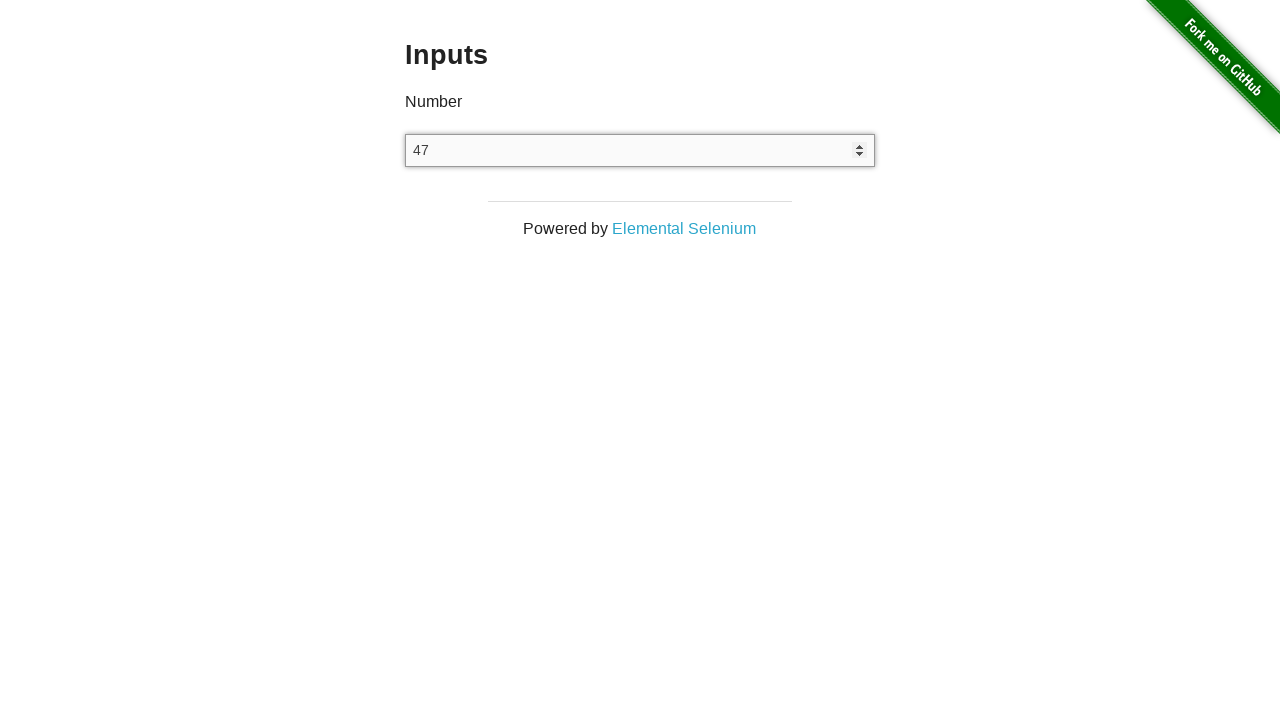

Cleared number input field on input[type='number']
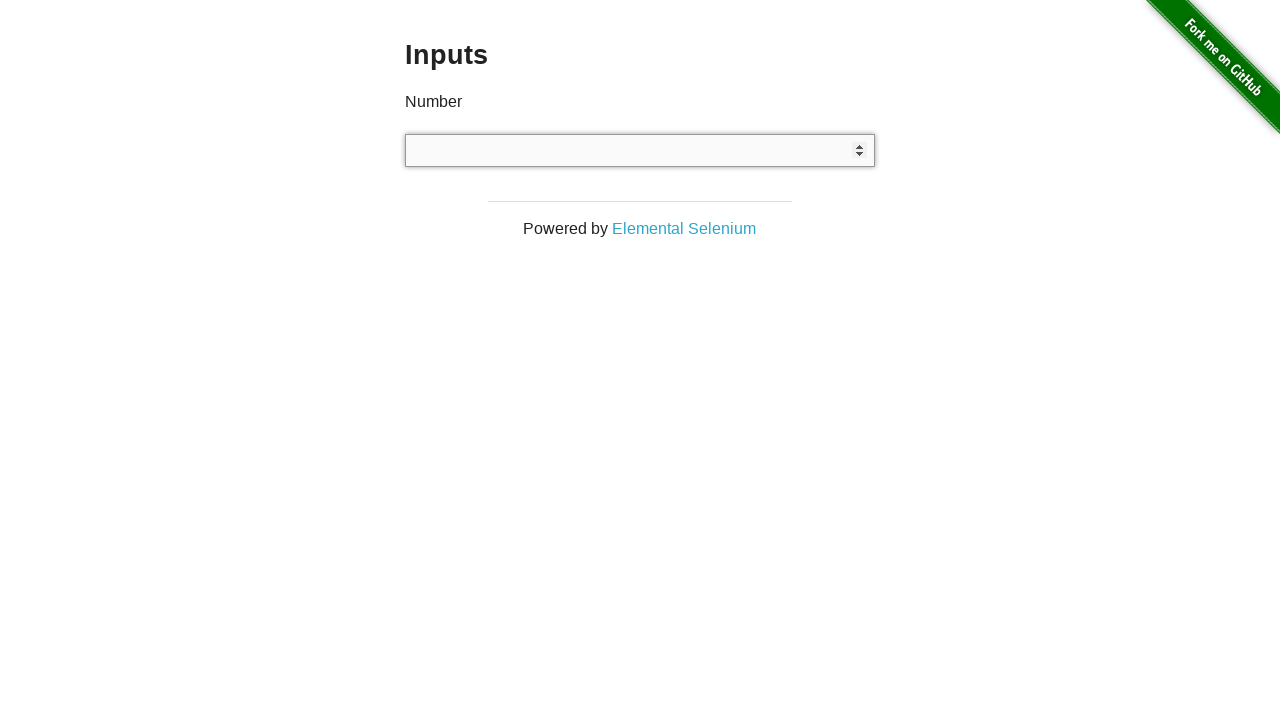

Filled number input field with random value: 84 on input[type='number']
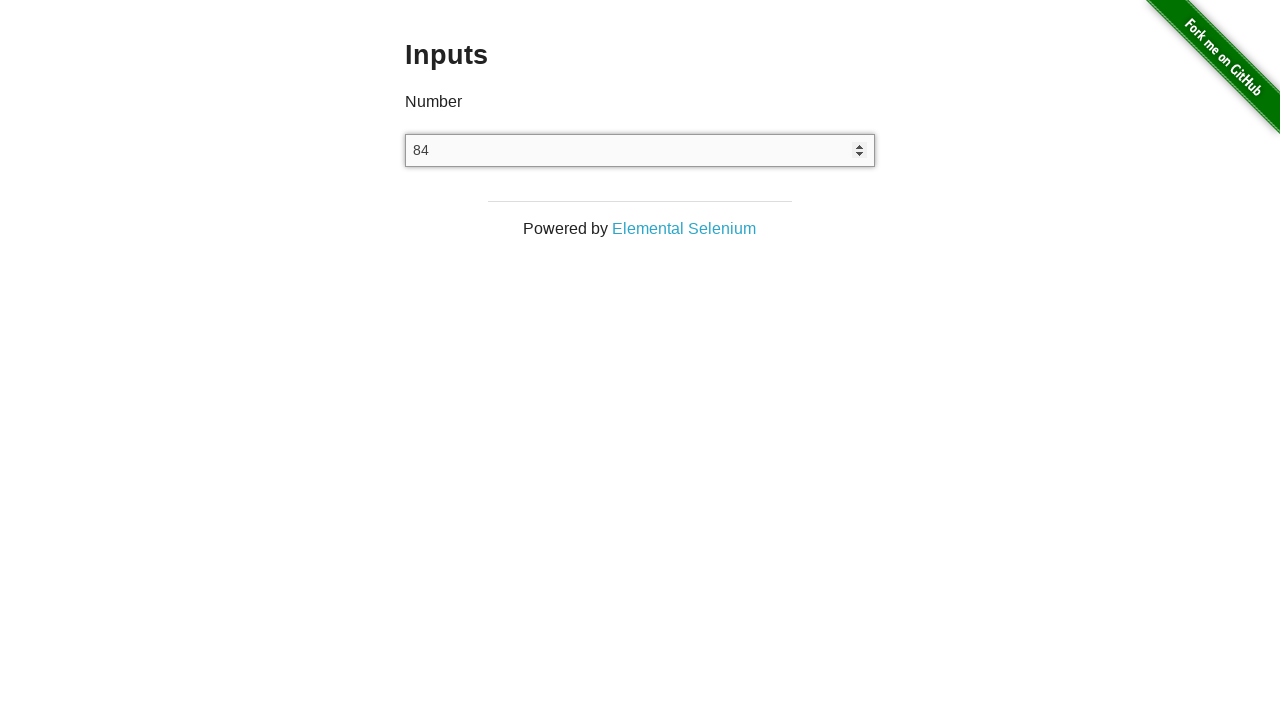

Waited 500ms
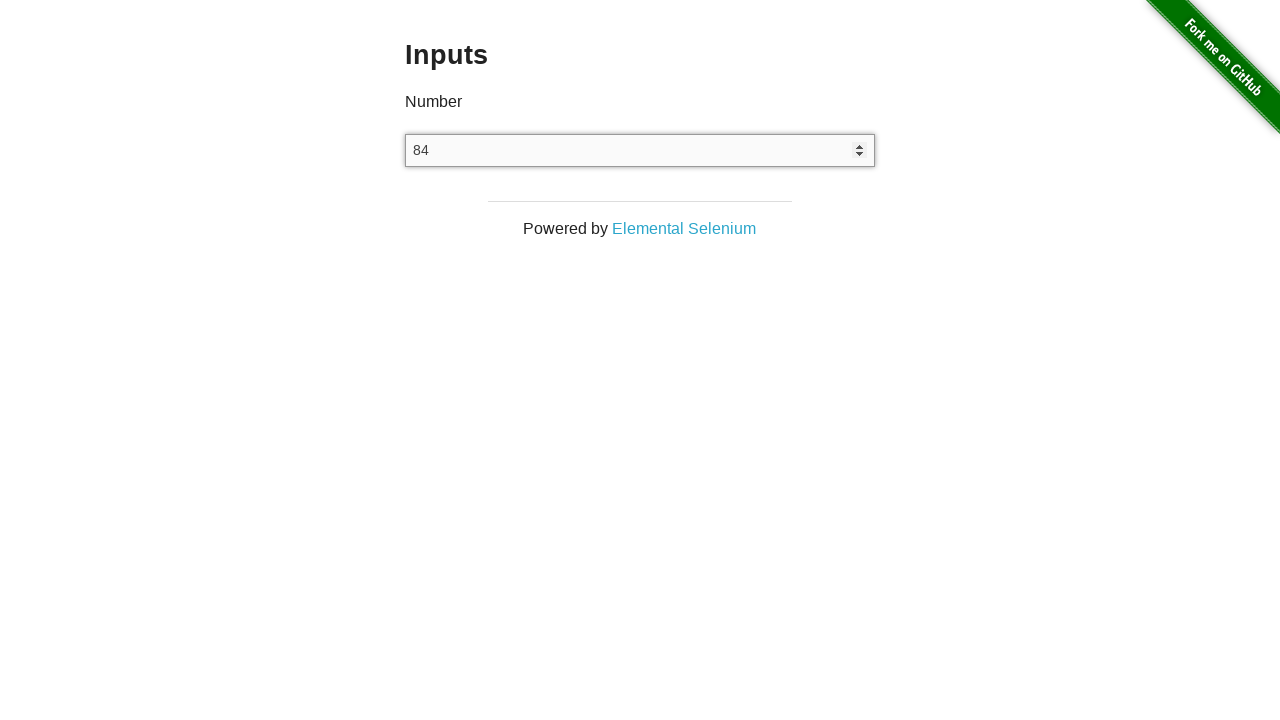

Cleared number input field on input[type='number']
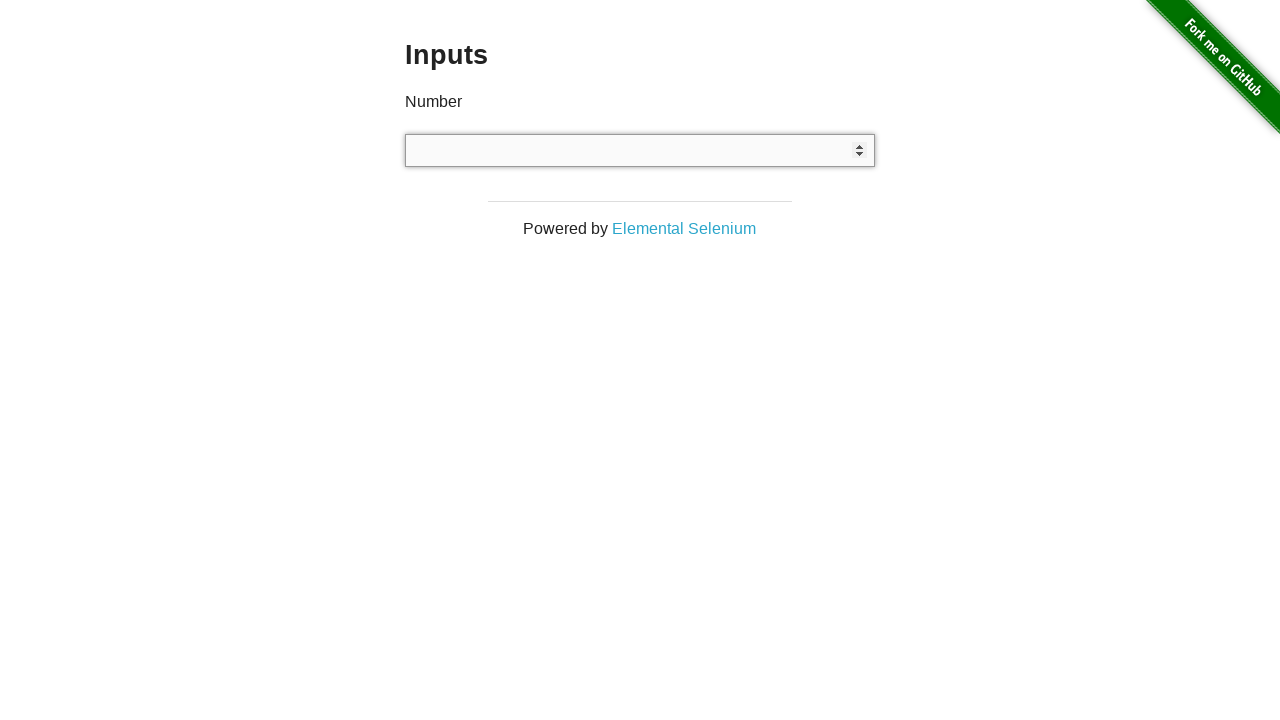

Filled number input field with random value: 39 on input[type='number']
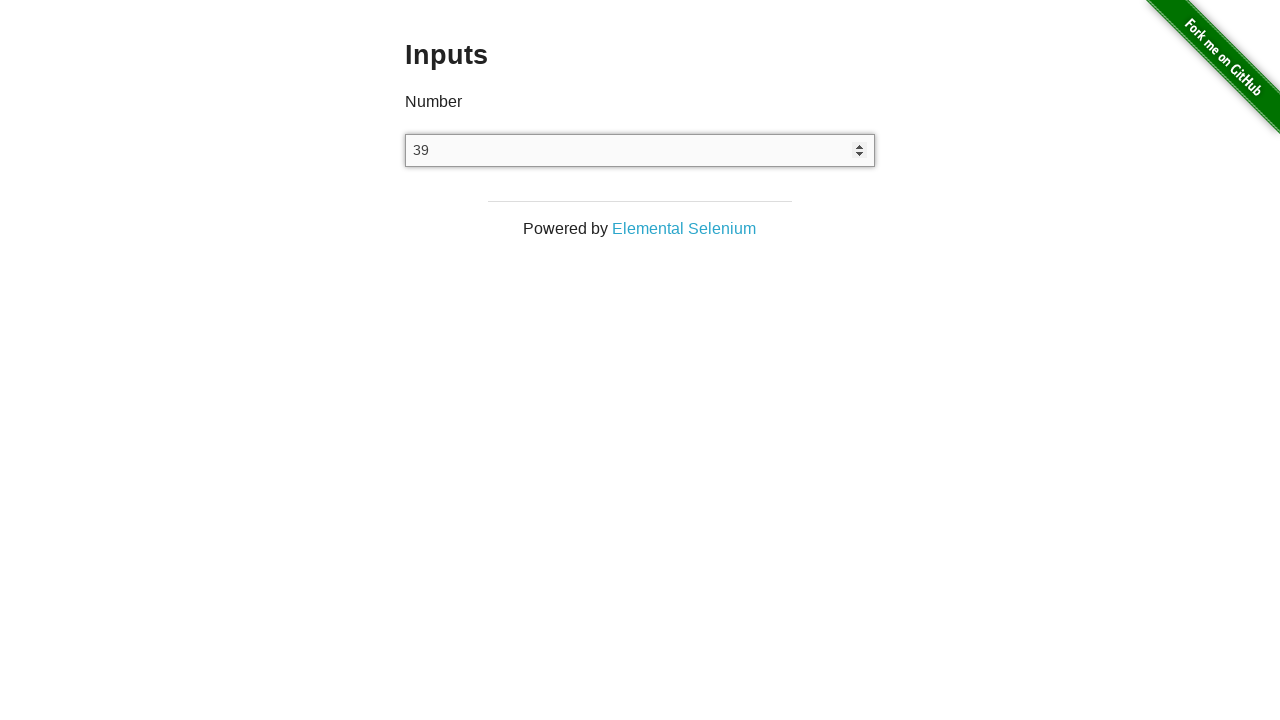

Waited 500ms
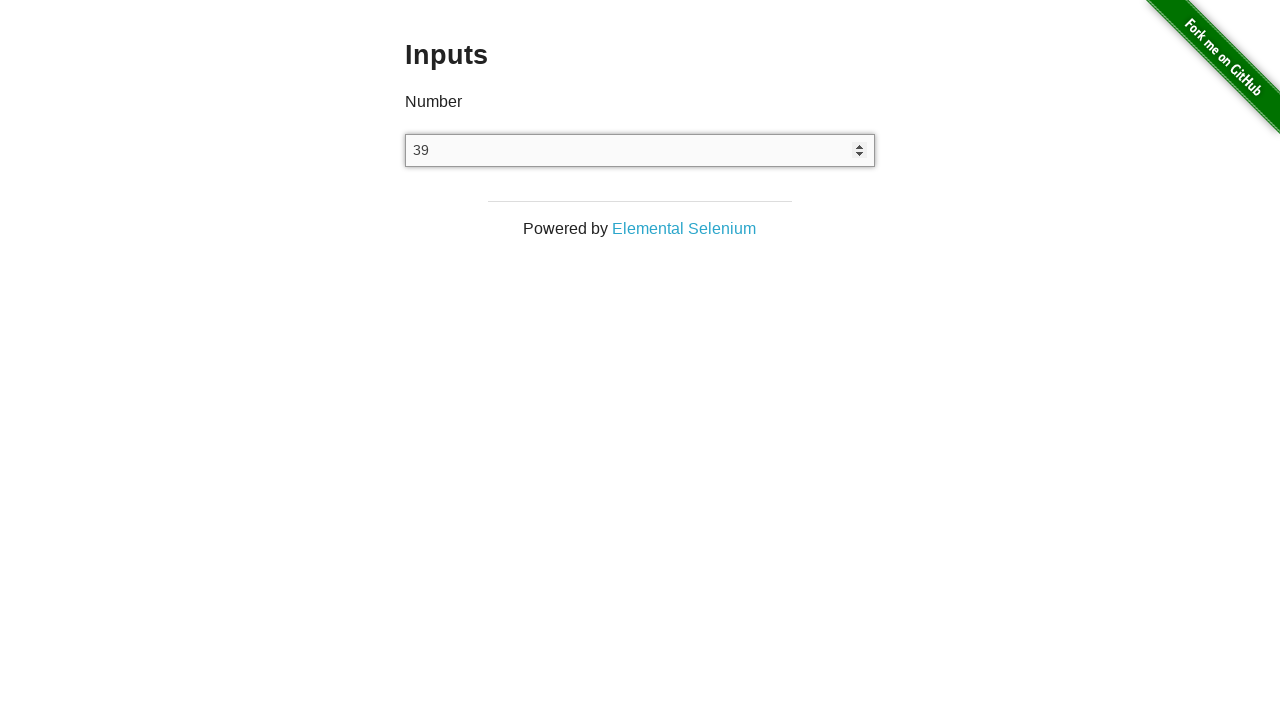

Cleared number input field on input[type='number']
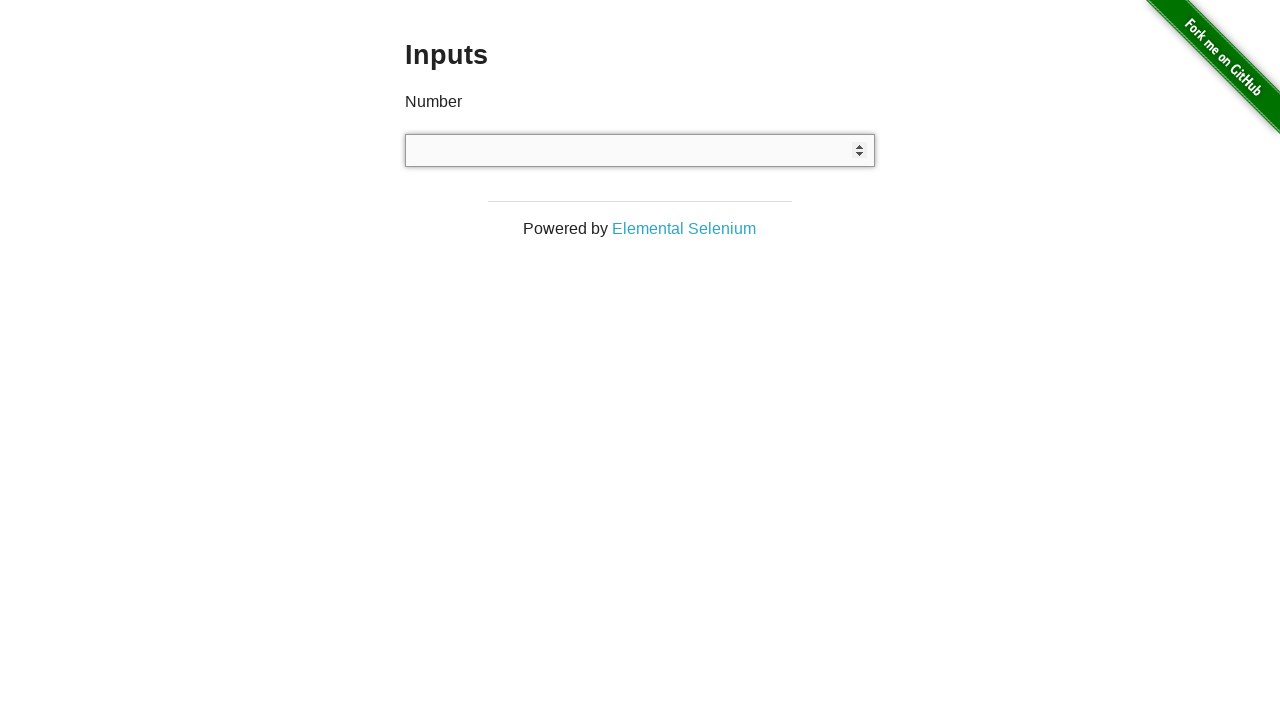

Filled number input field with random value: 80 on input[type='number']
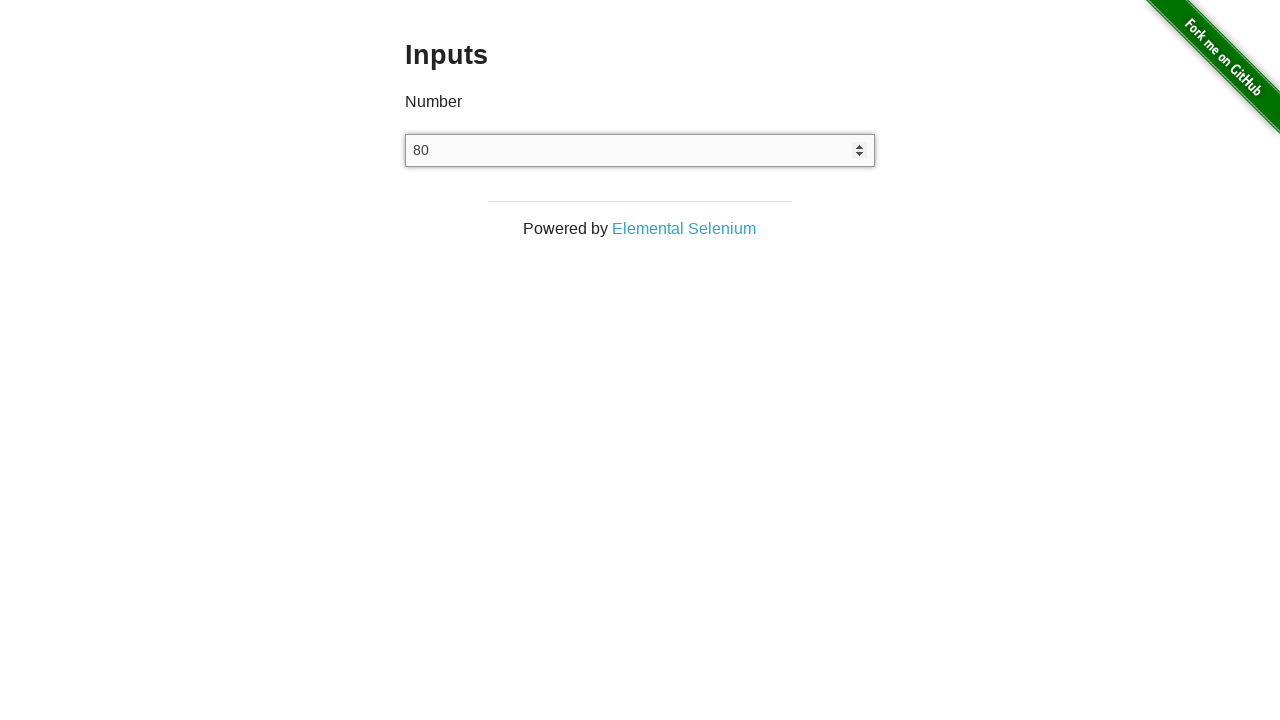

Waited 500ms
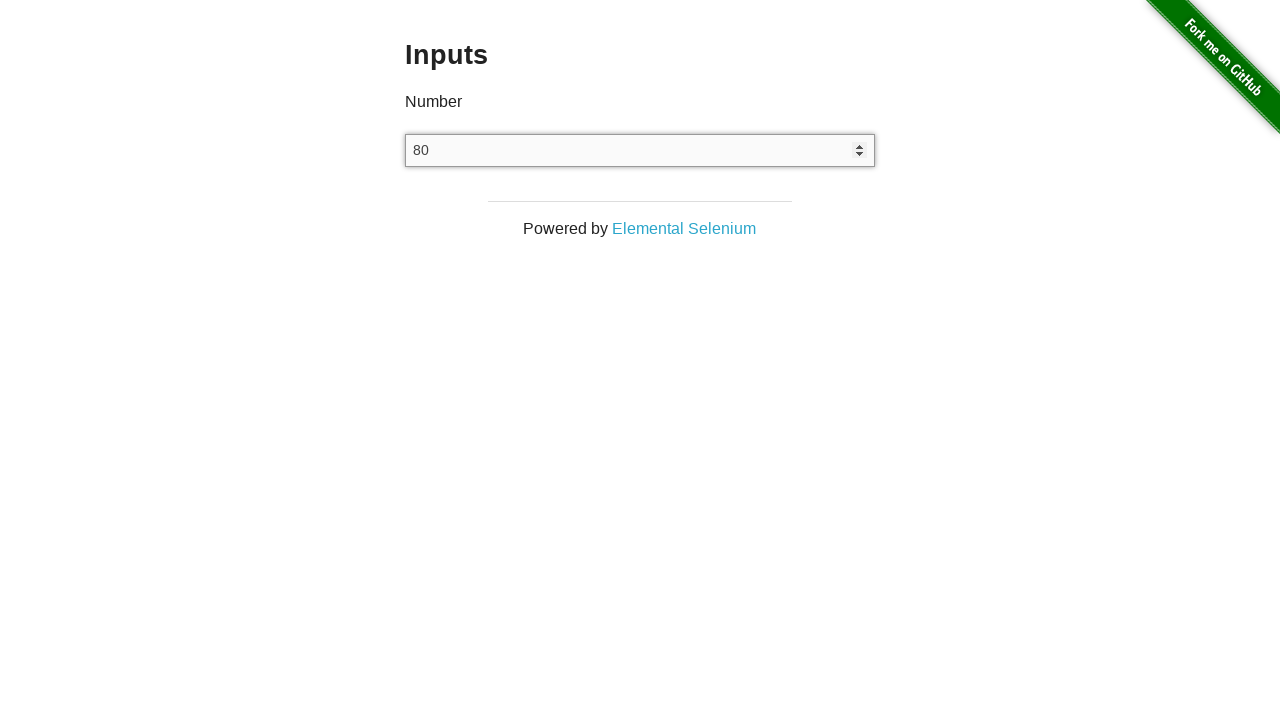

Cleared number input field on input[type='number']
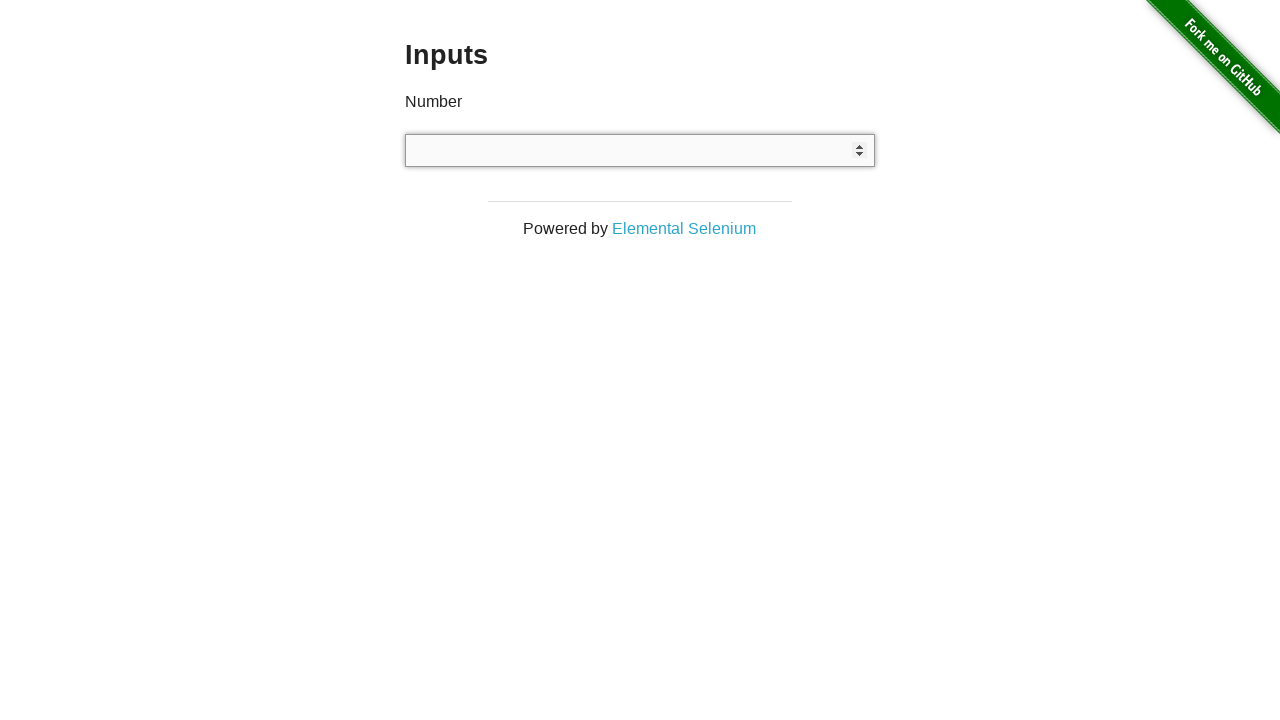

Filled number input field with random value: 72 on input[type='number']
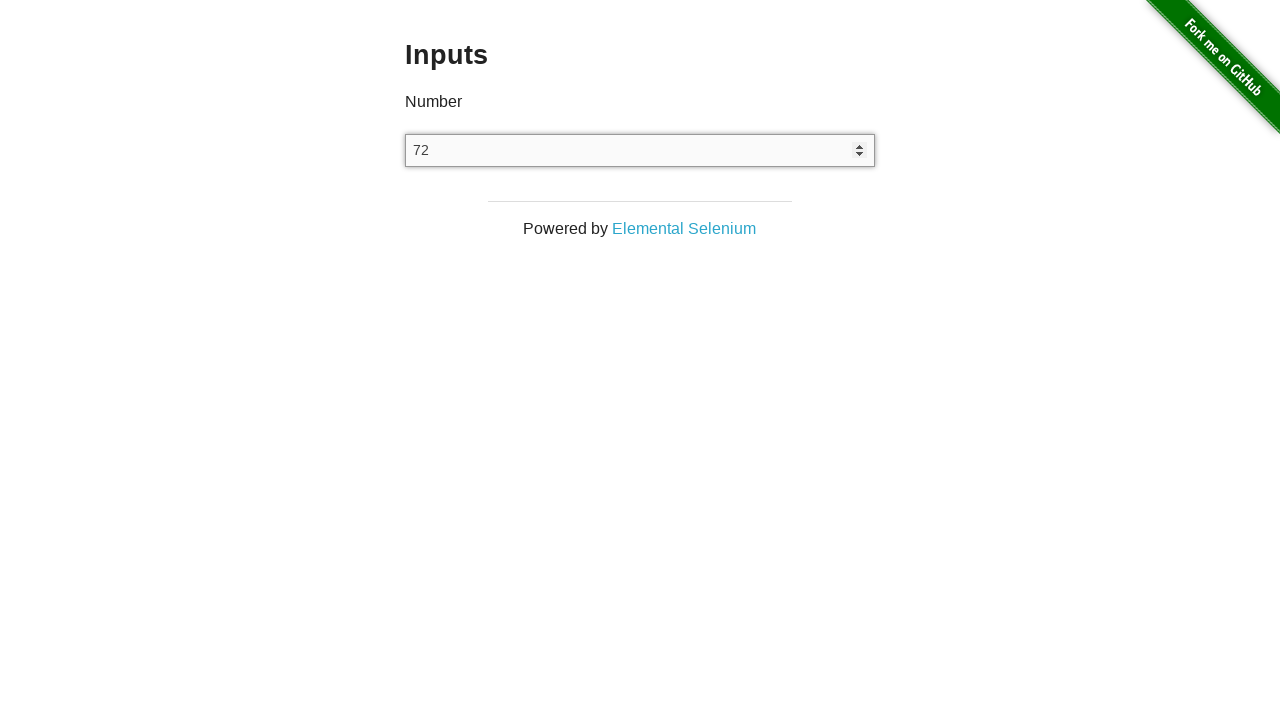

Waited 500ms
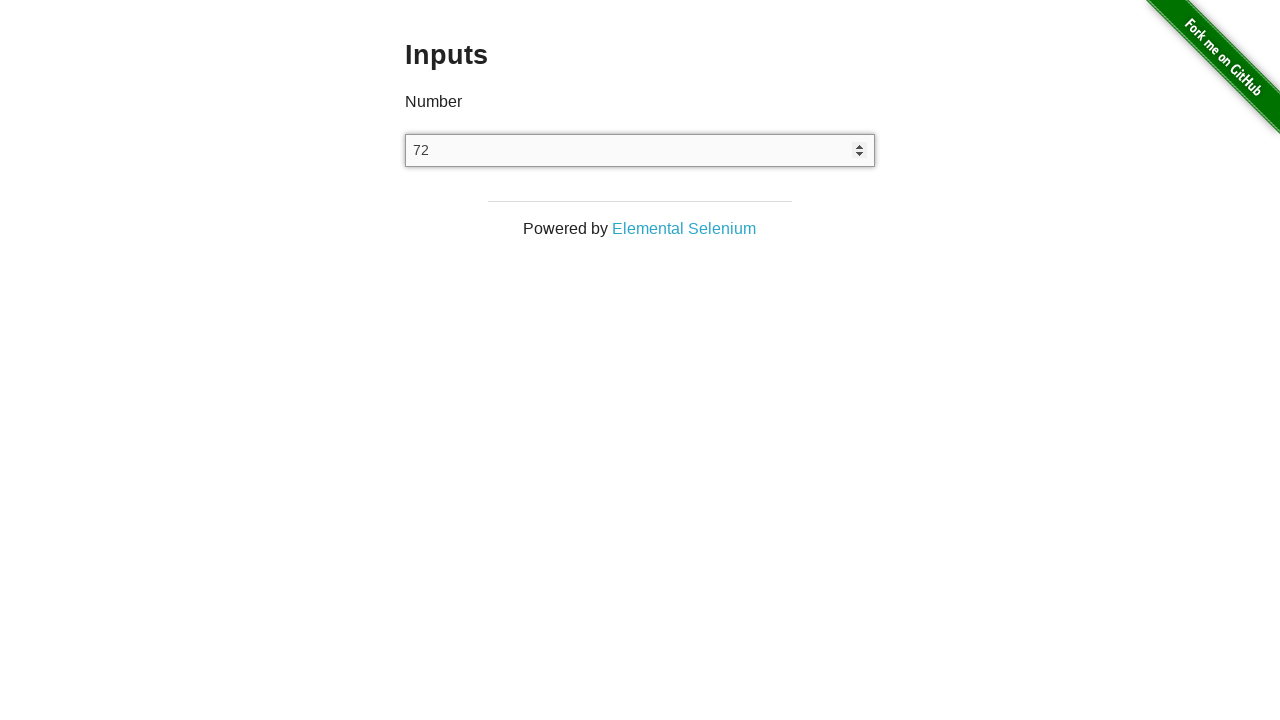

Cleared number input field on input[type='number']
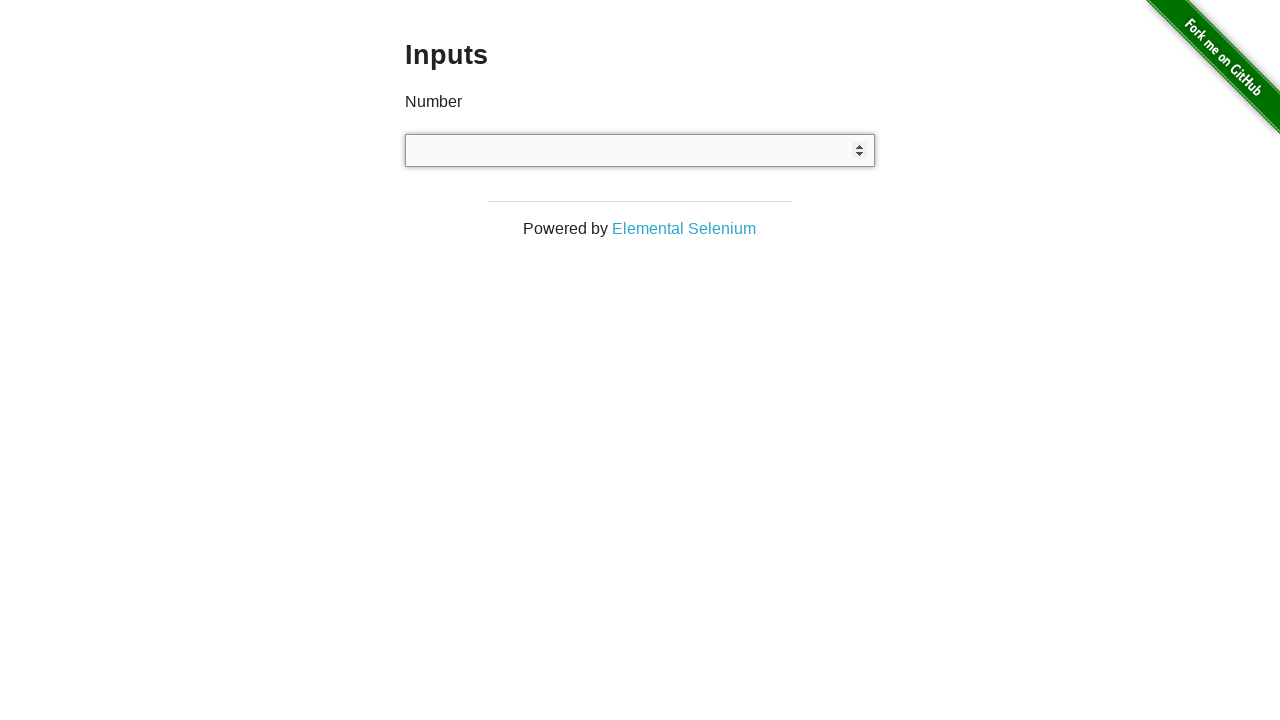

Filled number input field with random value: 68 on input[type='number']
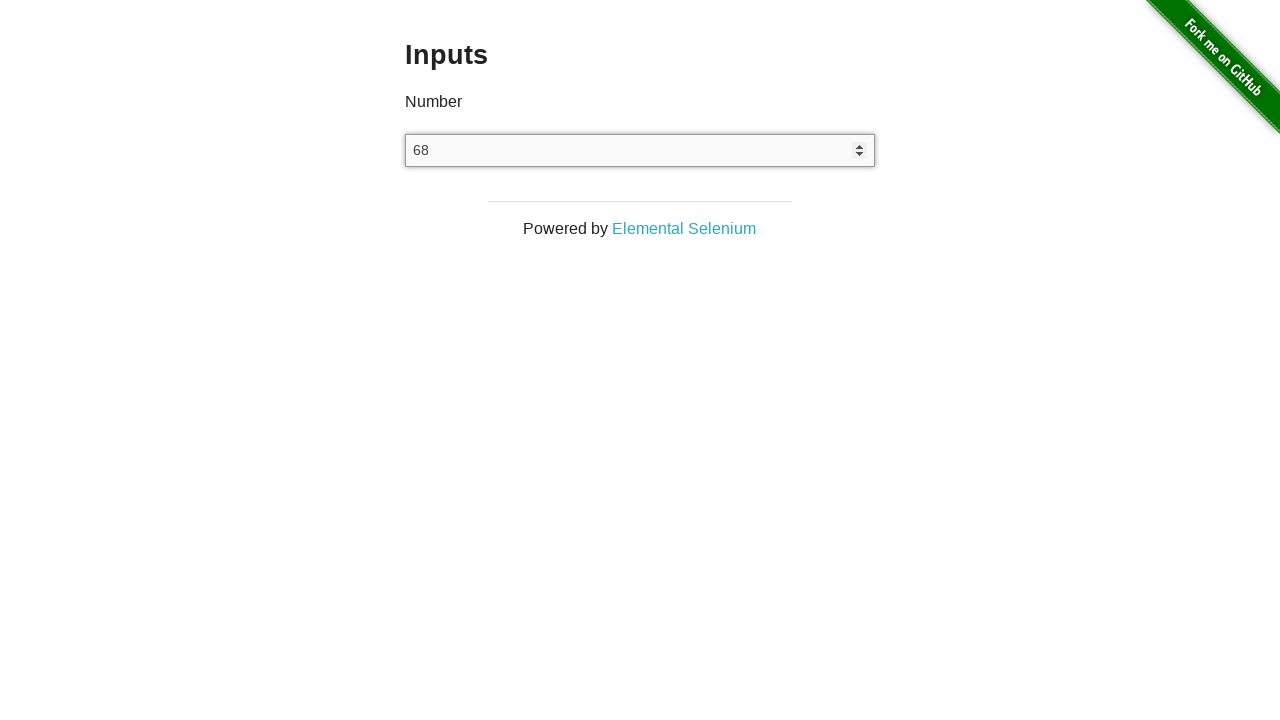

Waited 500ms
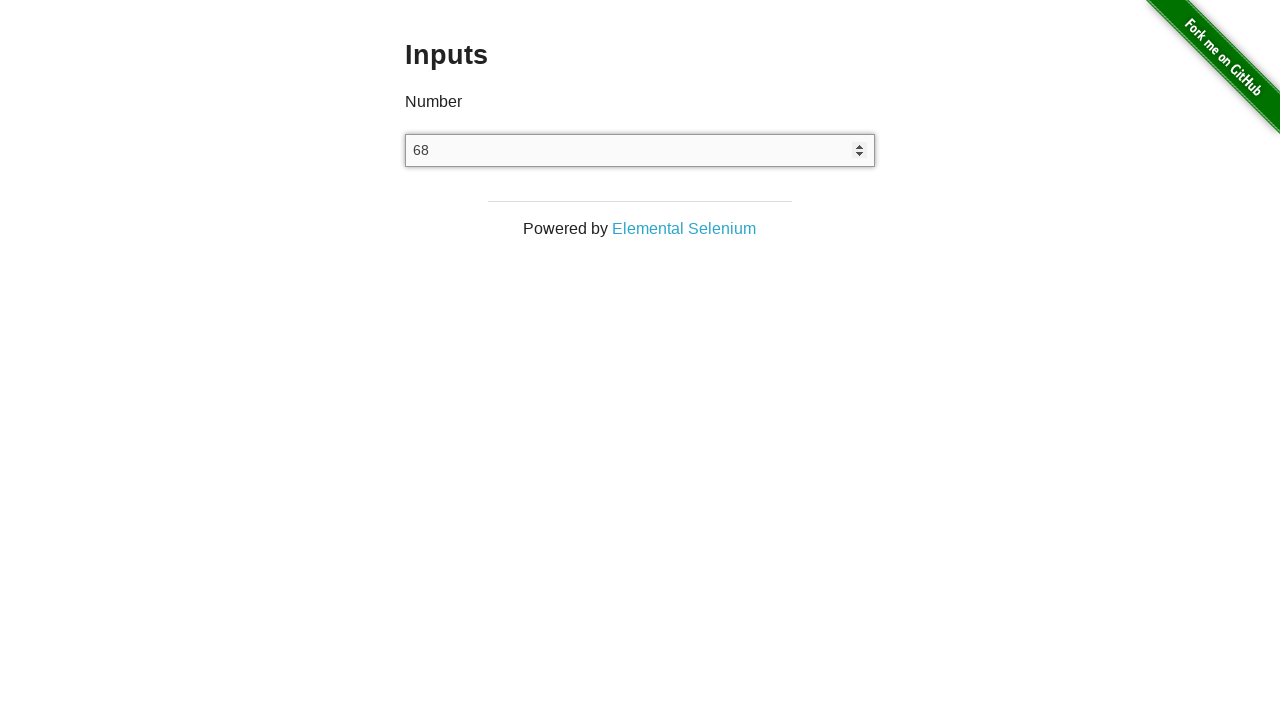

Cleared number input field on input[type='number']
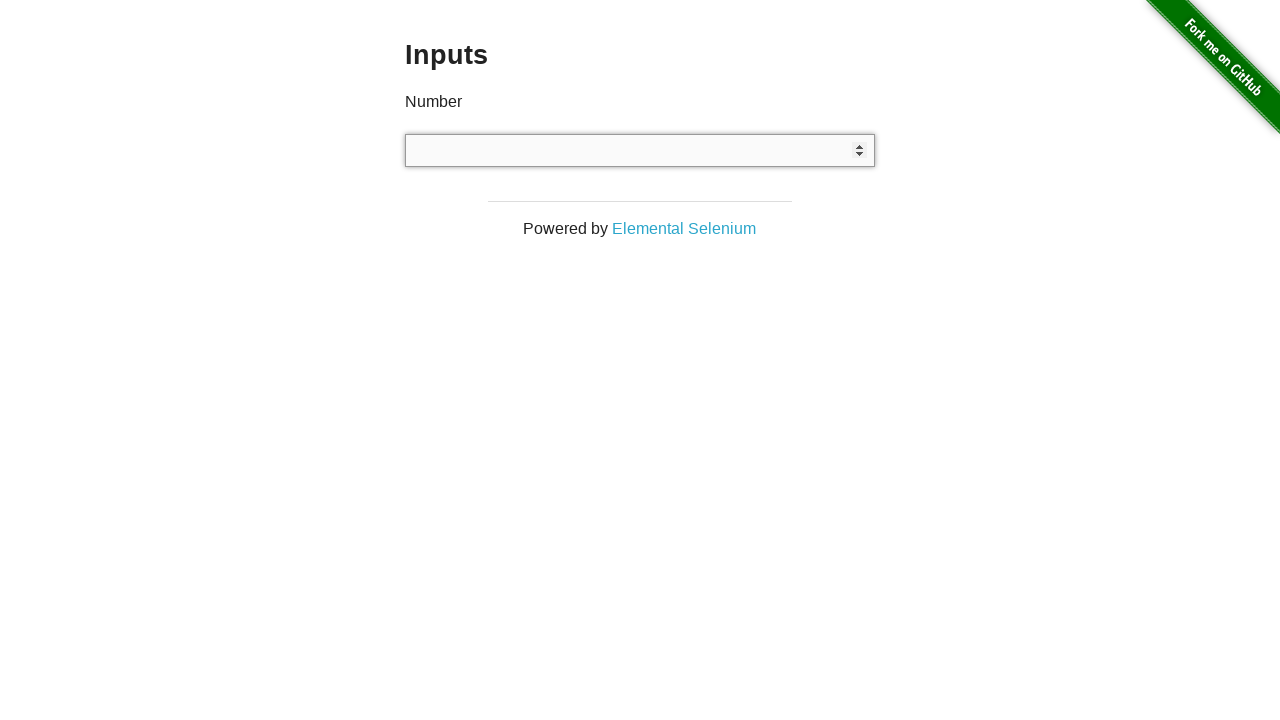

Filled number input field with random value: 67 on input[type='number']
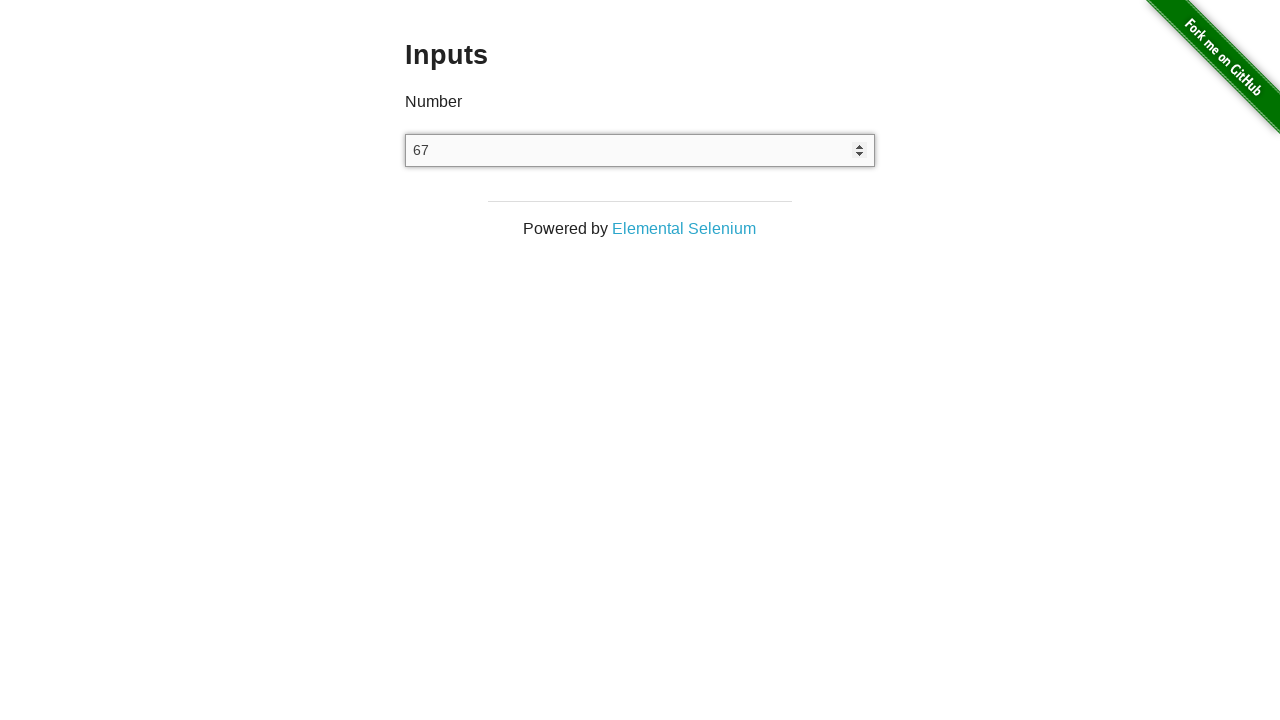

Waited 500ms
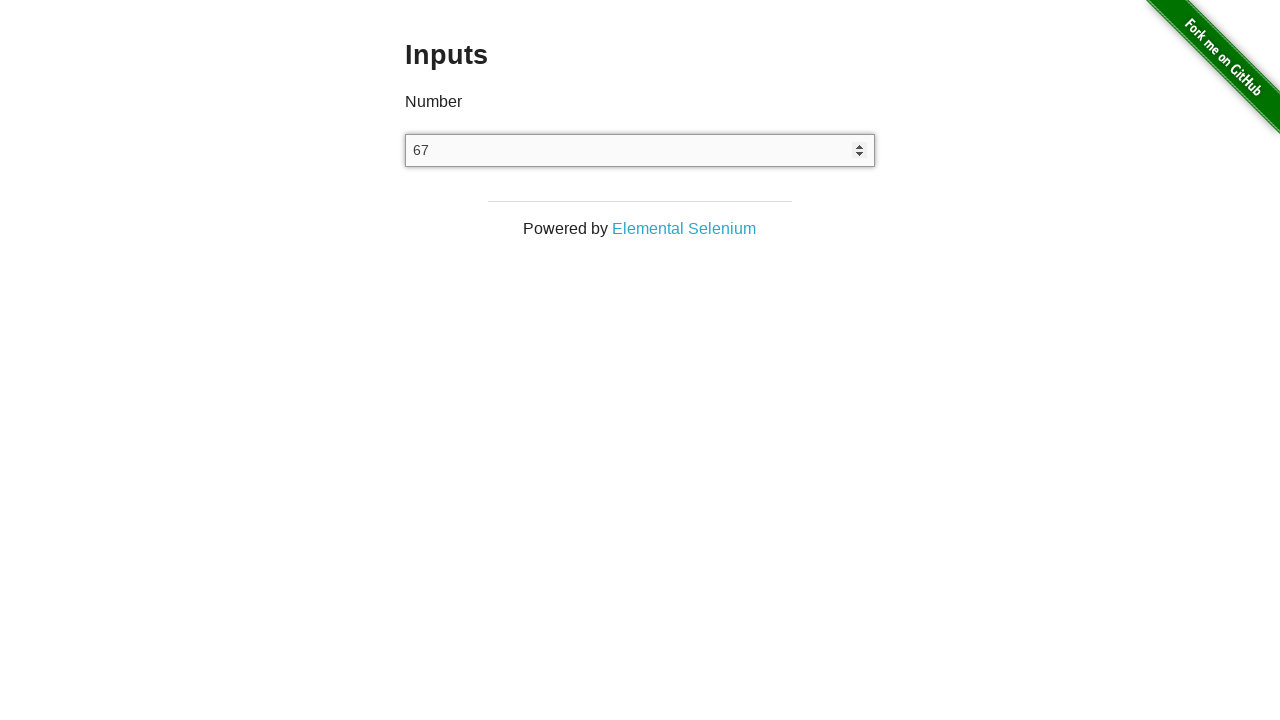

Cleared number input field on input[type='number']
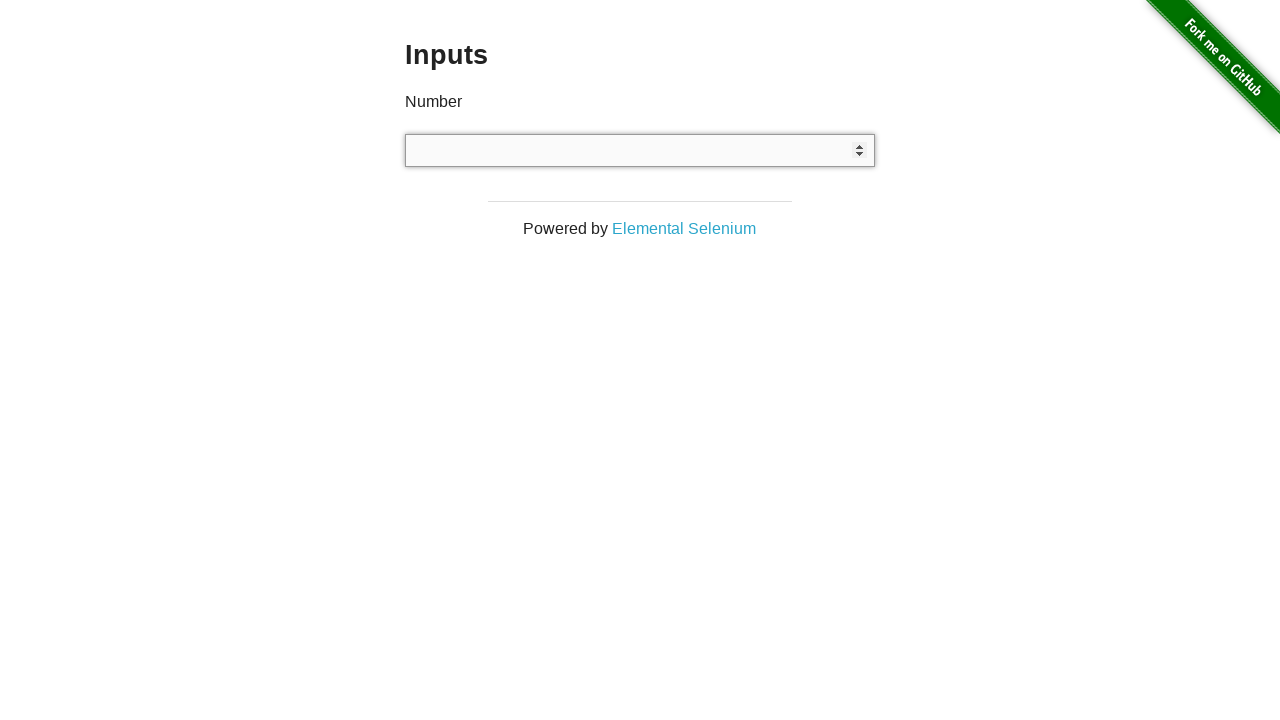

Pressed ArrowUp to increment value on input[type='number']
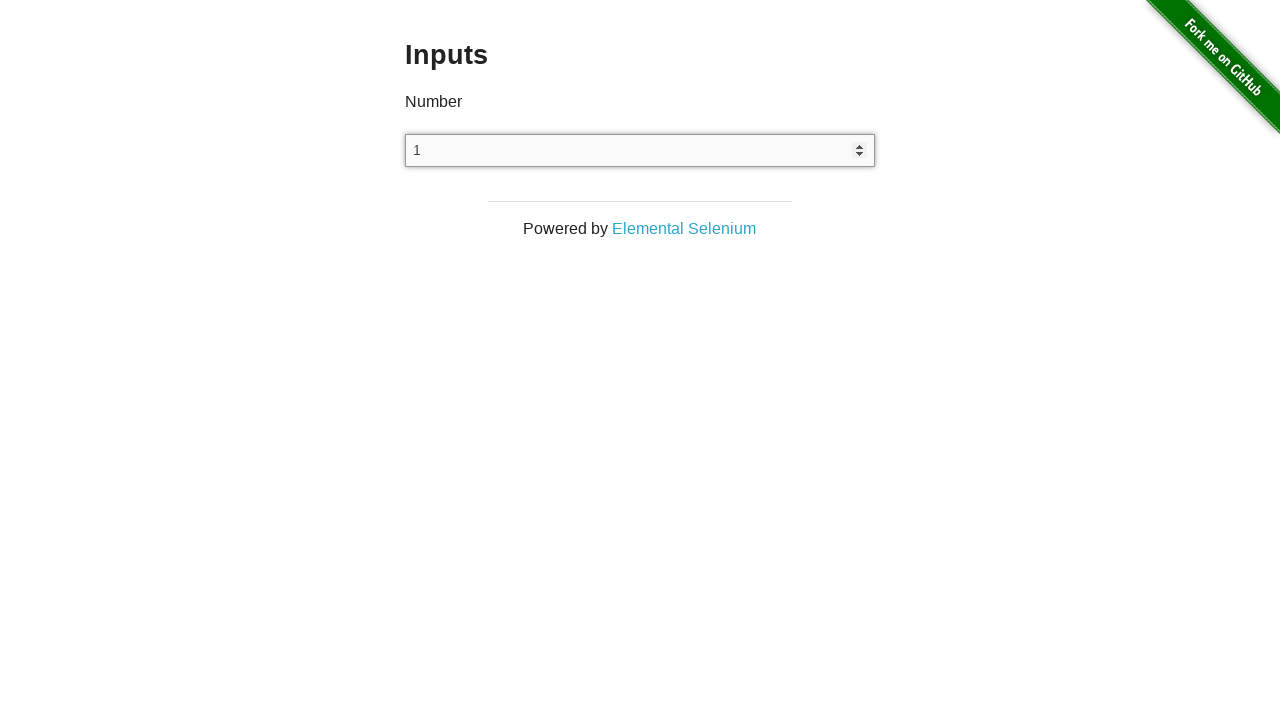

Waited 500ms
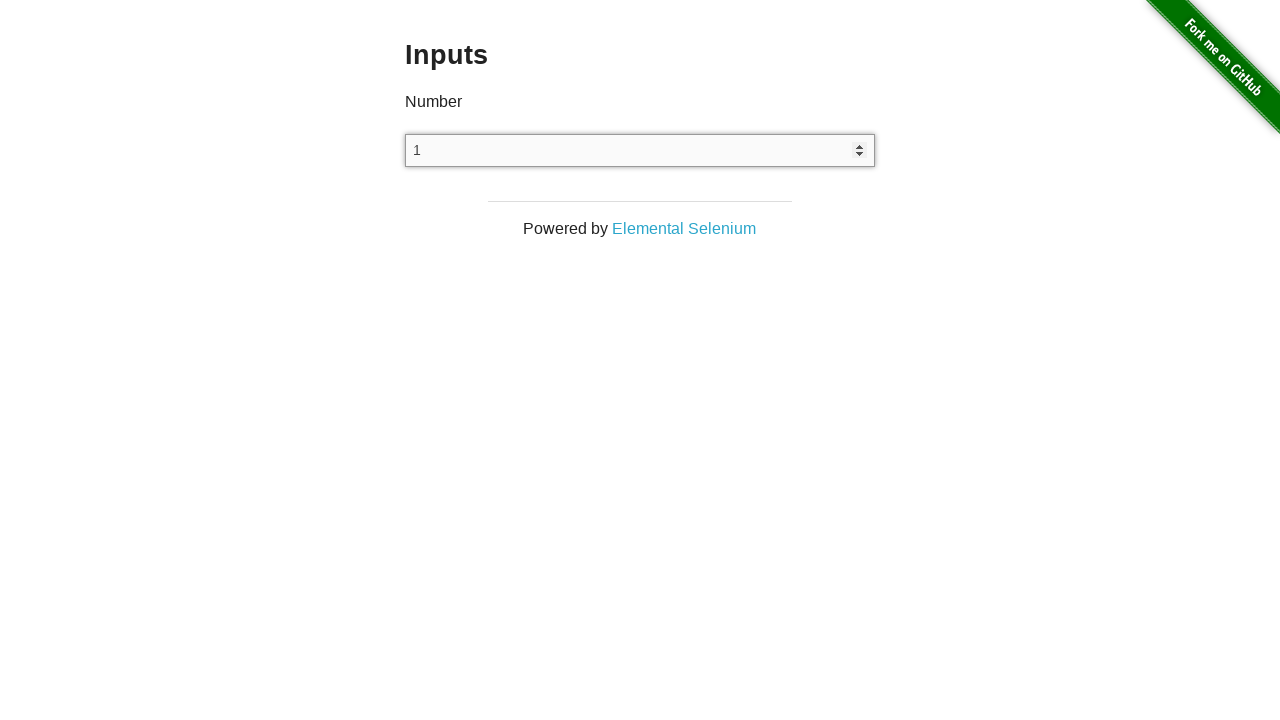

Pressed ArrowUp to increment value on input[type='number']
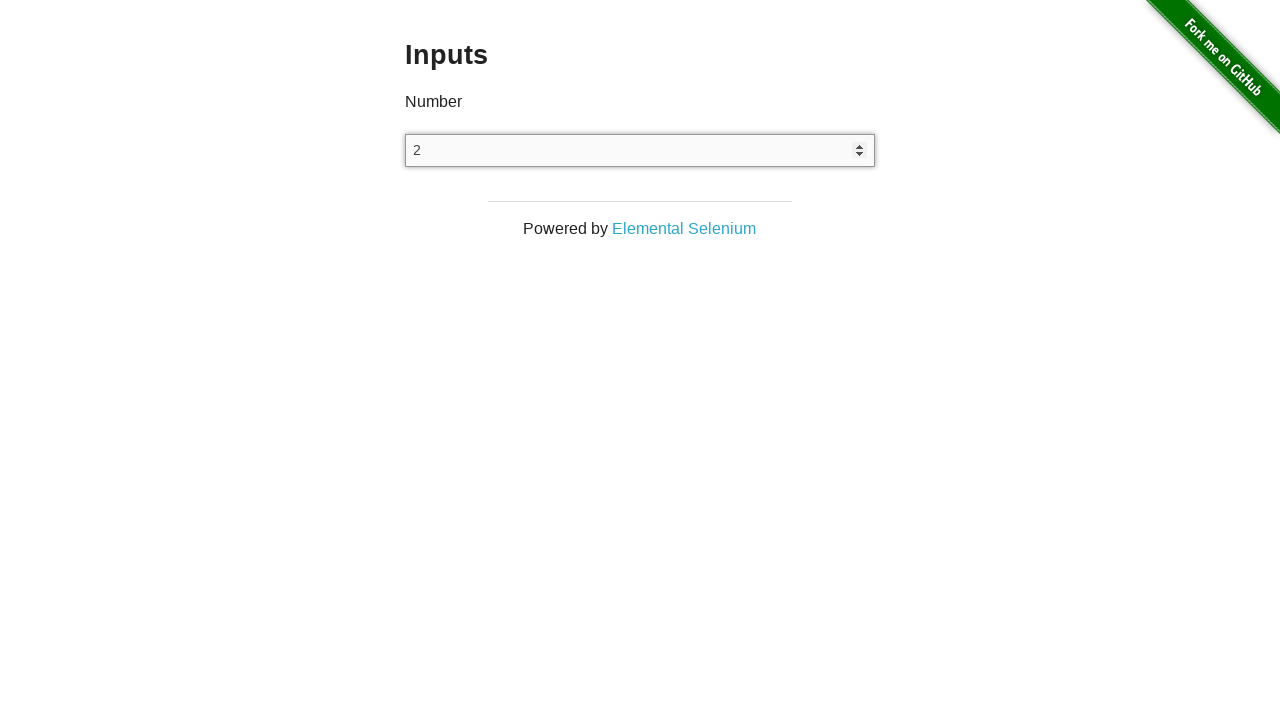

Waited 500ms
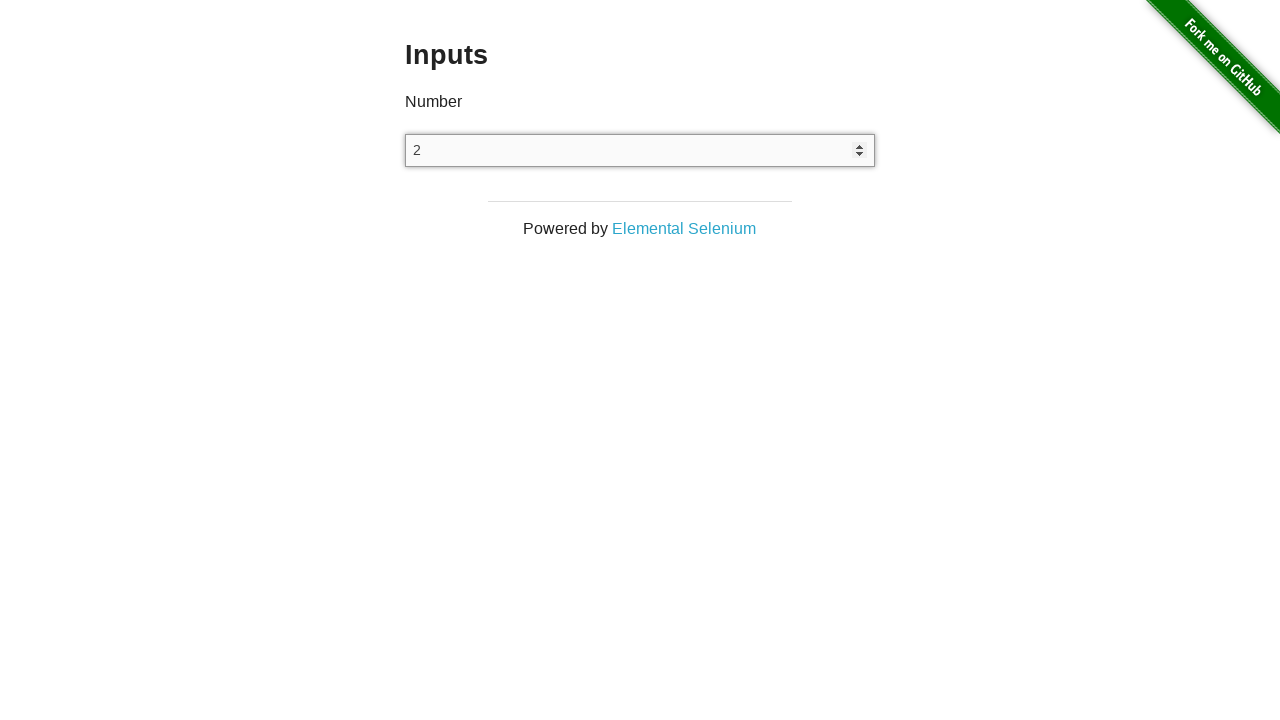

Pressed ArrowUp to increment value on input[type='number']
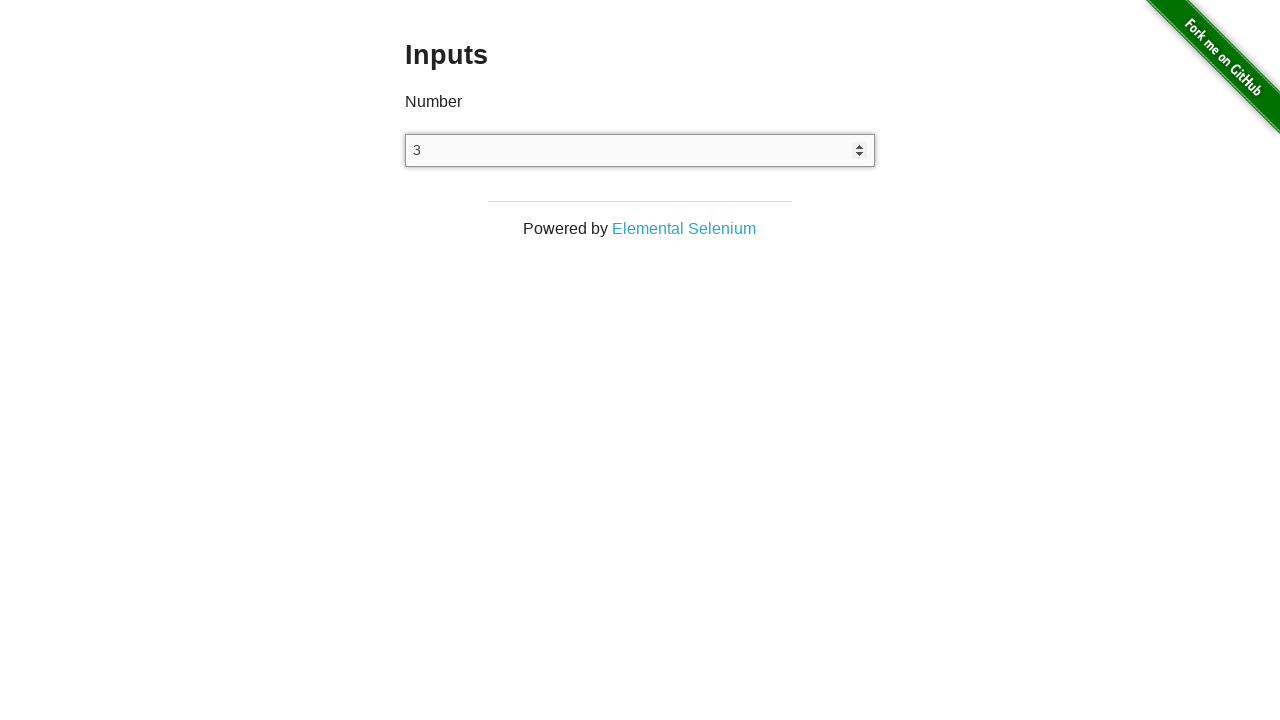

Waited 500ms
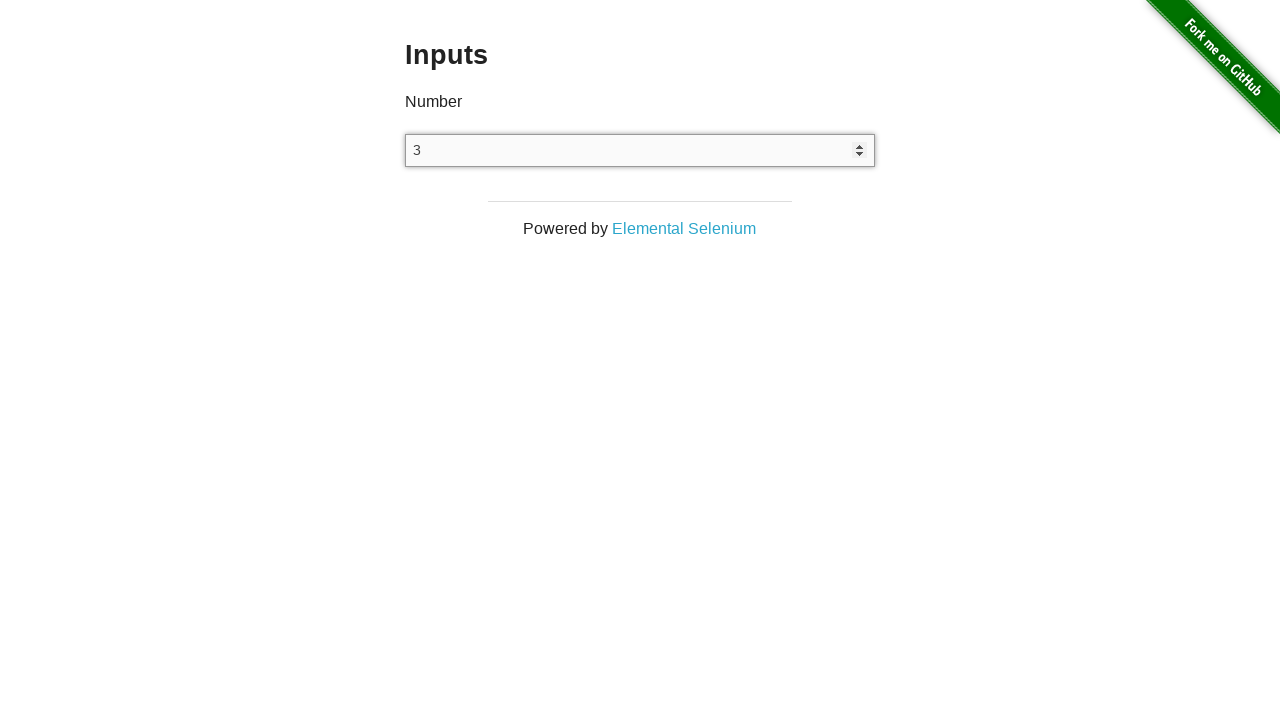

Pressed ArrowUp to increment value on input[type='number']
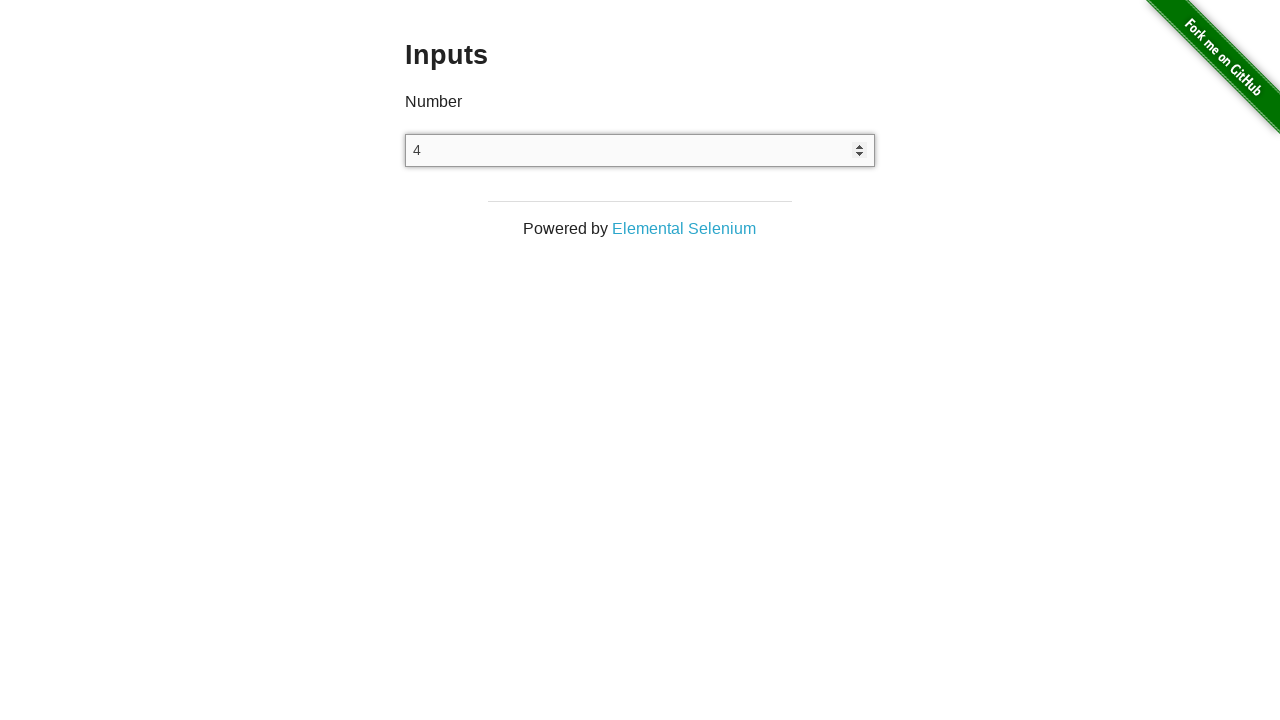

Waited 500ms
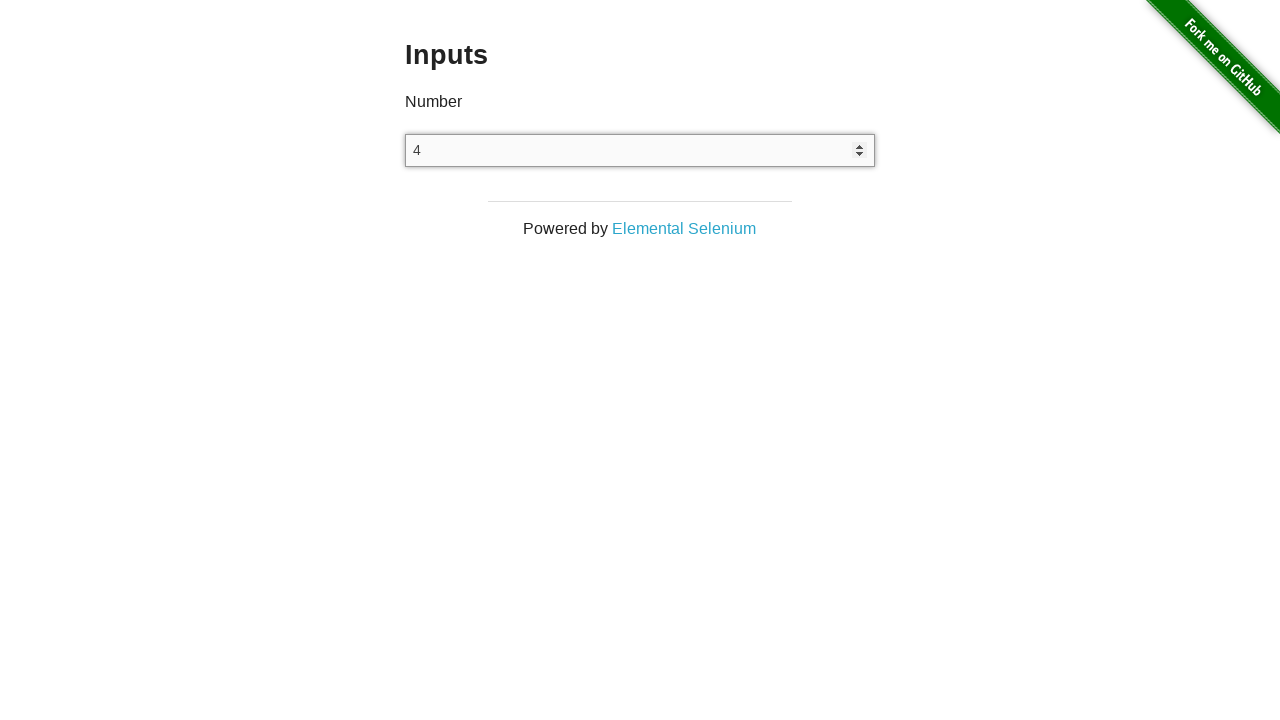

Pressed ArrowUp to increment value on input[type='number']
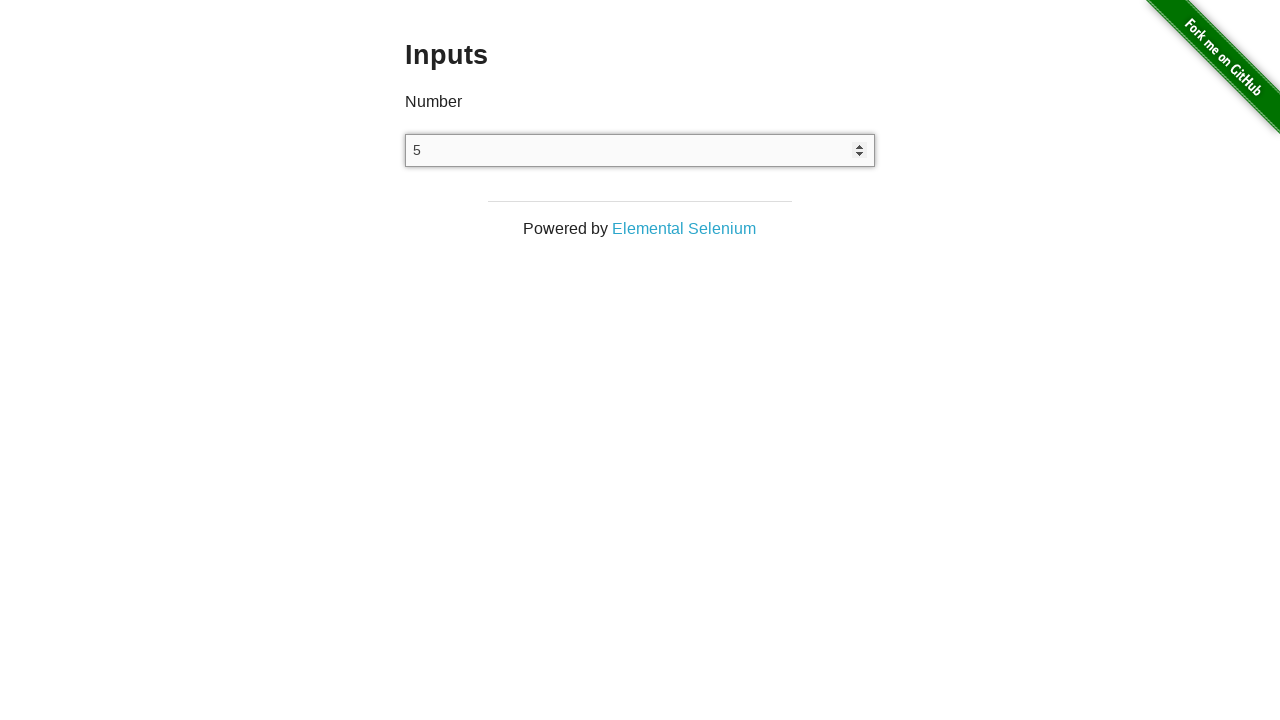

Waited 500ms
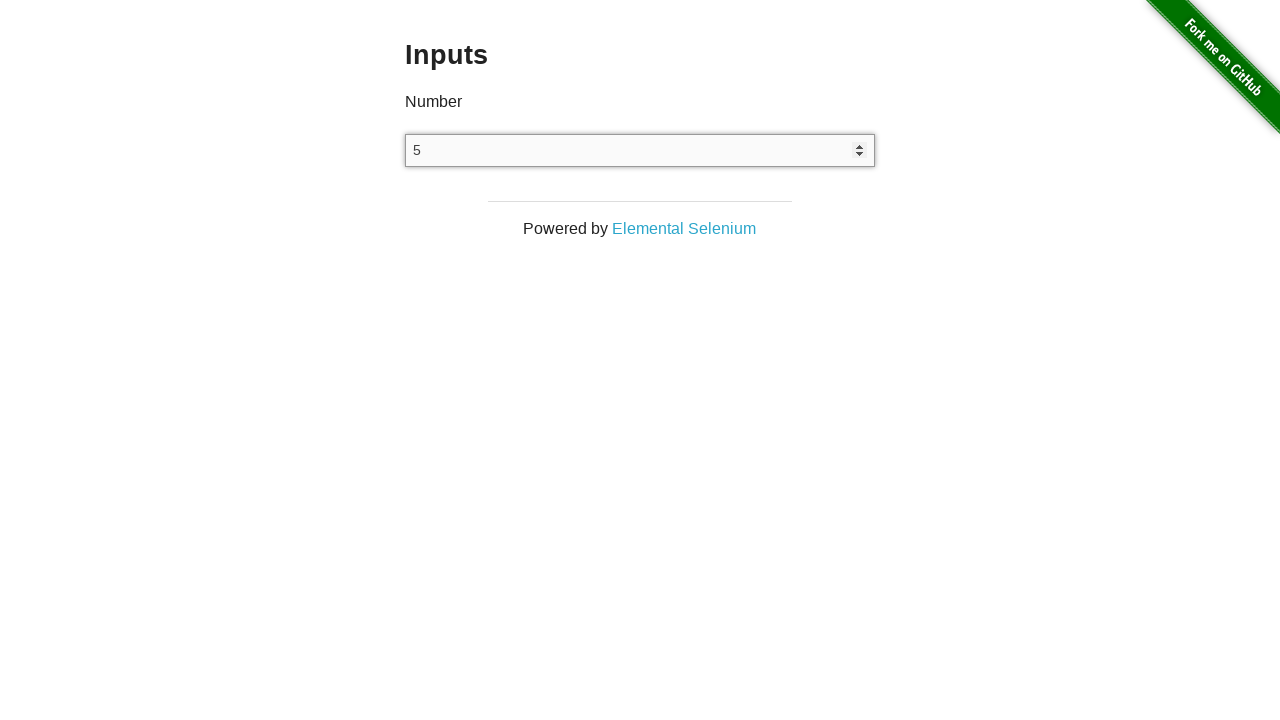

Pressed ArrowUp to increment value on input[type='number']
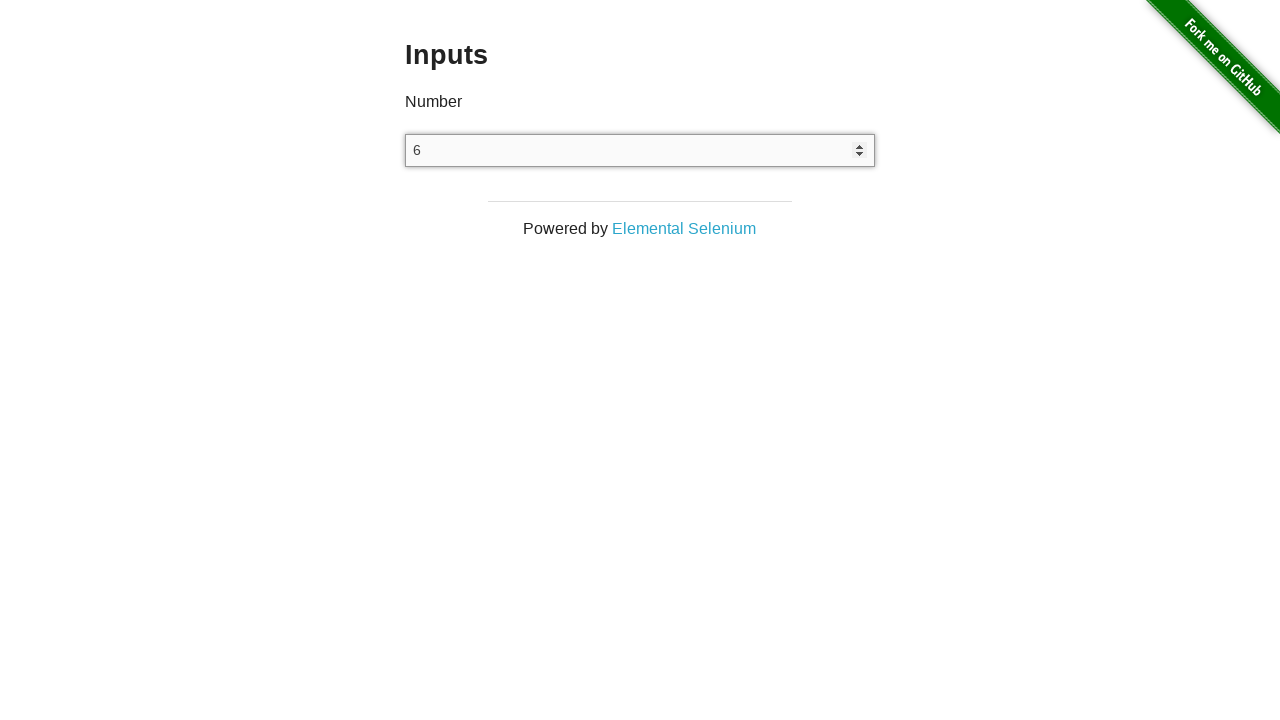

Waited 500ms
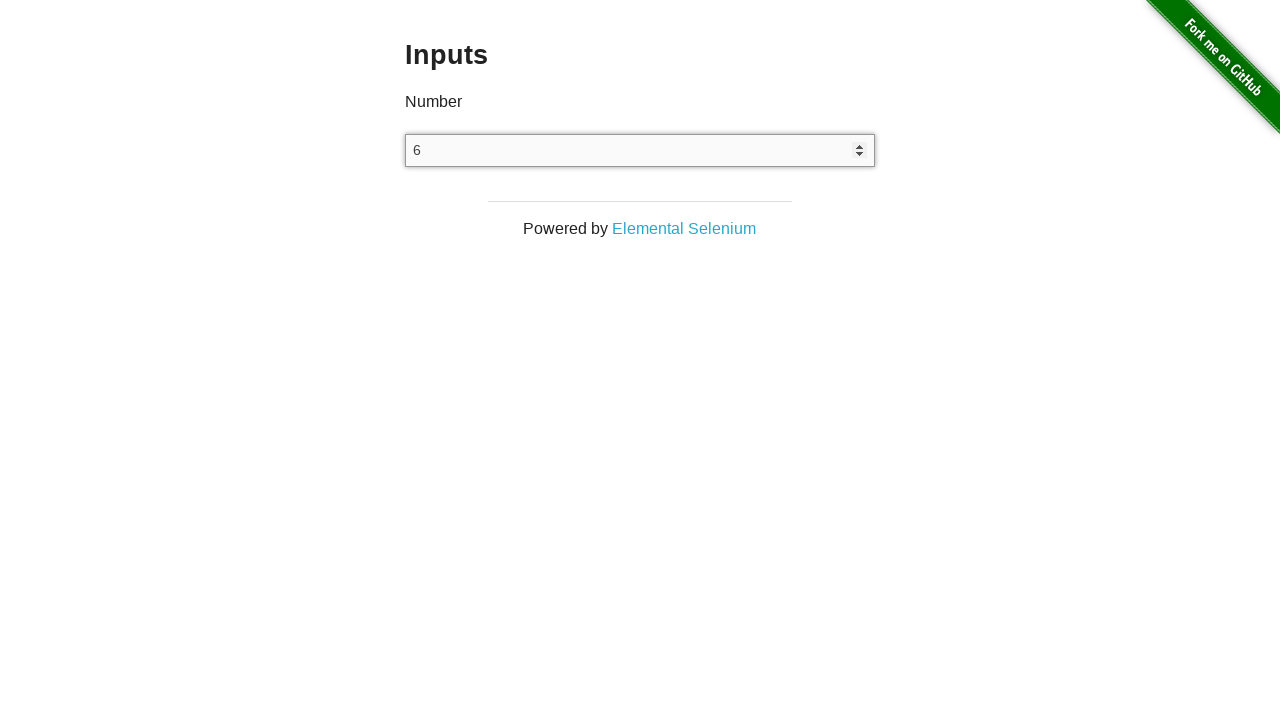

Pressed ArrowUp to increment value on input[type='number']
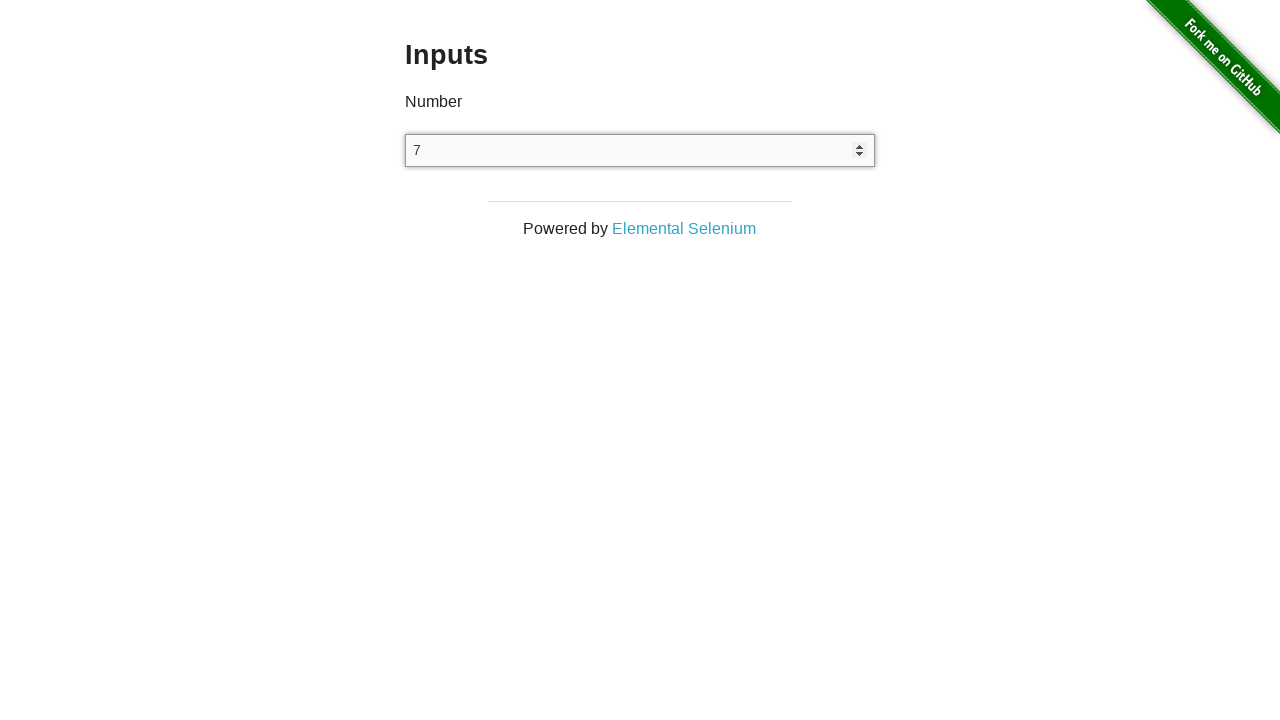

Waited 500ms
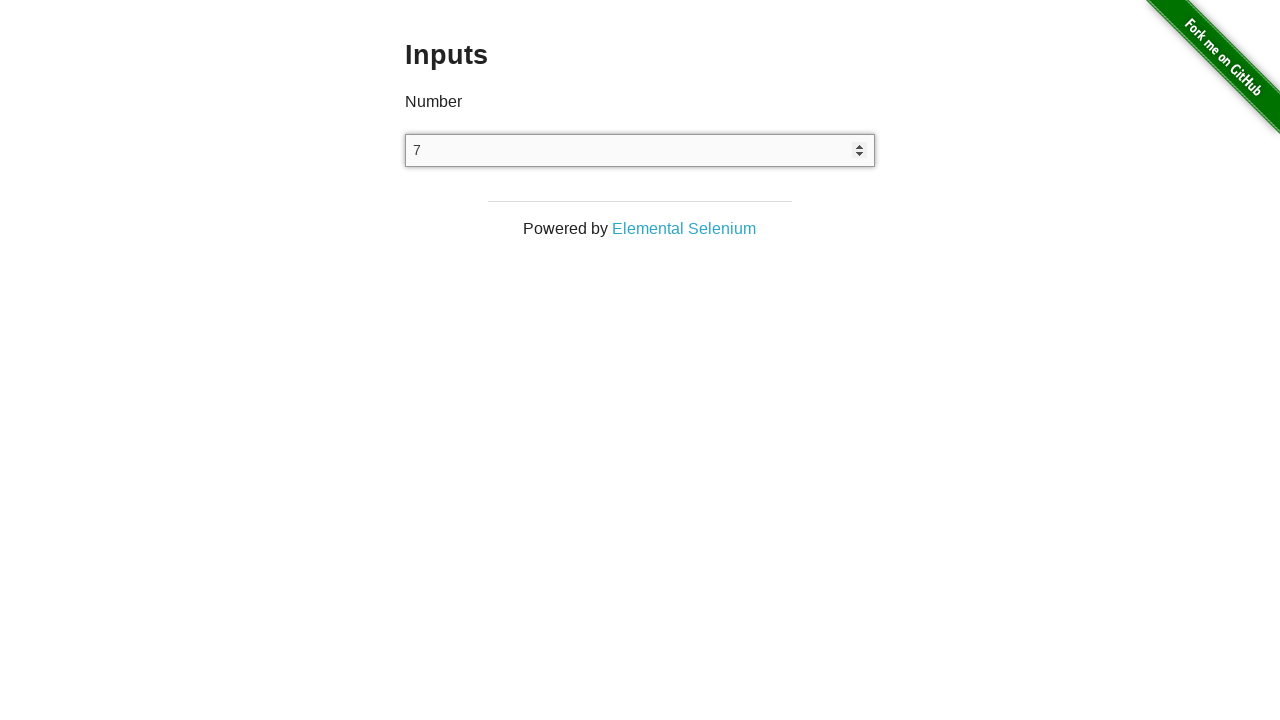

Pressed ArrowUp to increment value on input[type='number']
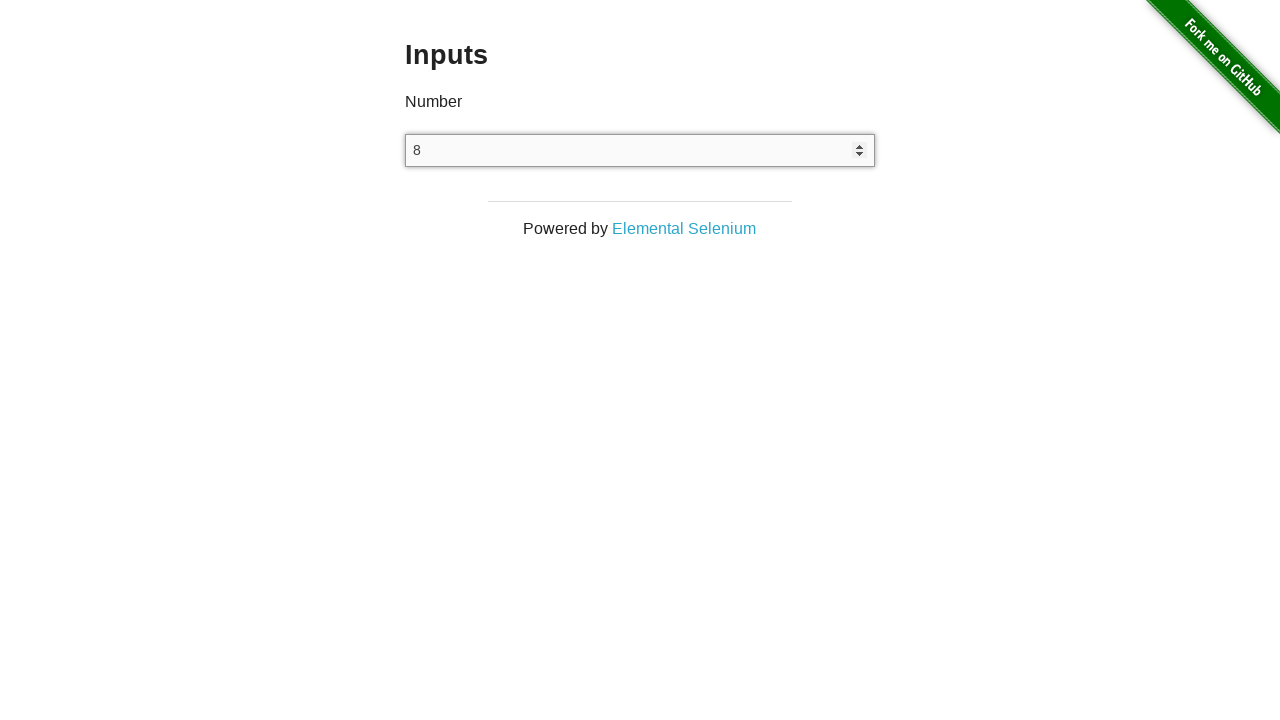

Waited 500ms
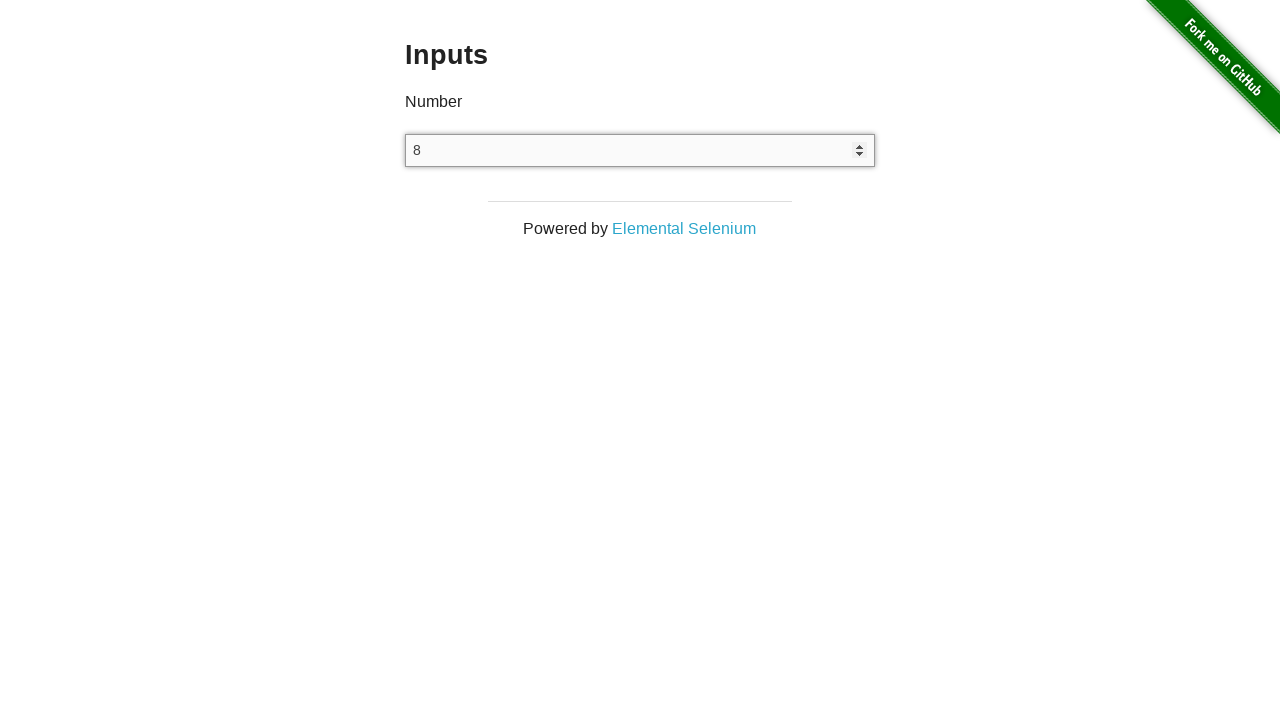

Pressed ArrowUp to increment value on input[type='number']
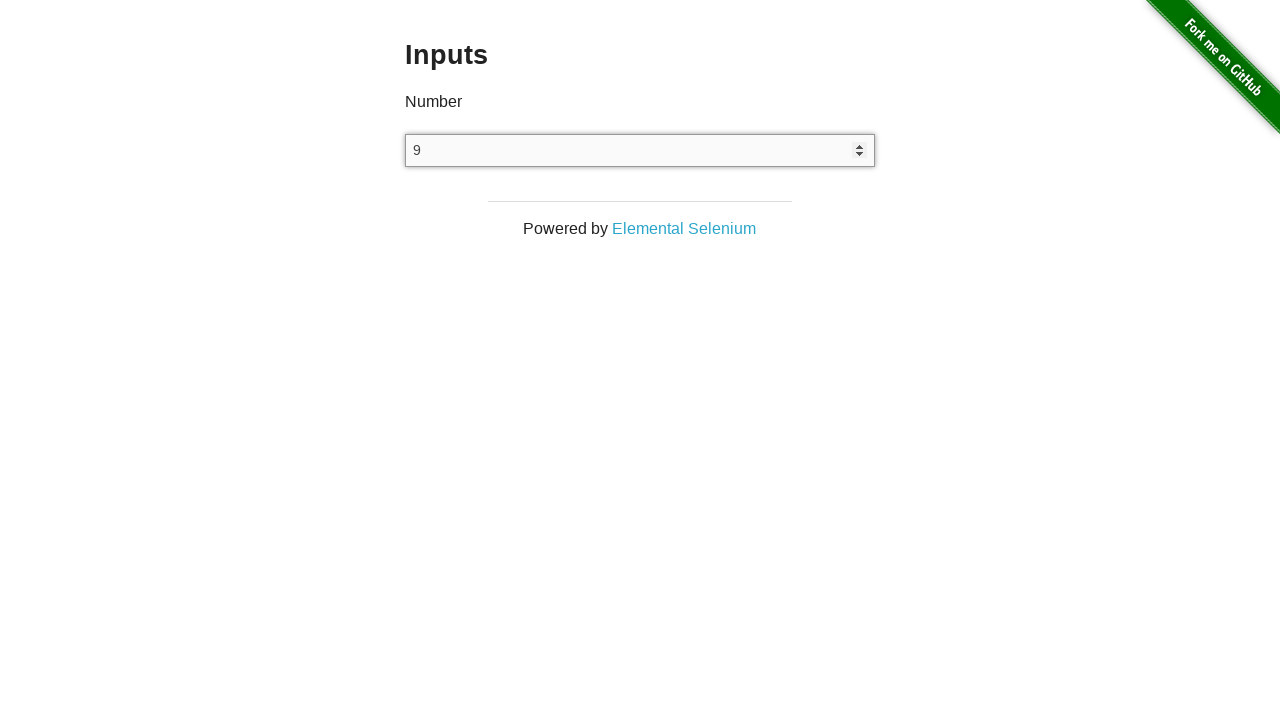

Waited 500ms
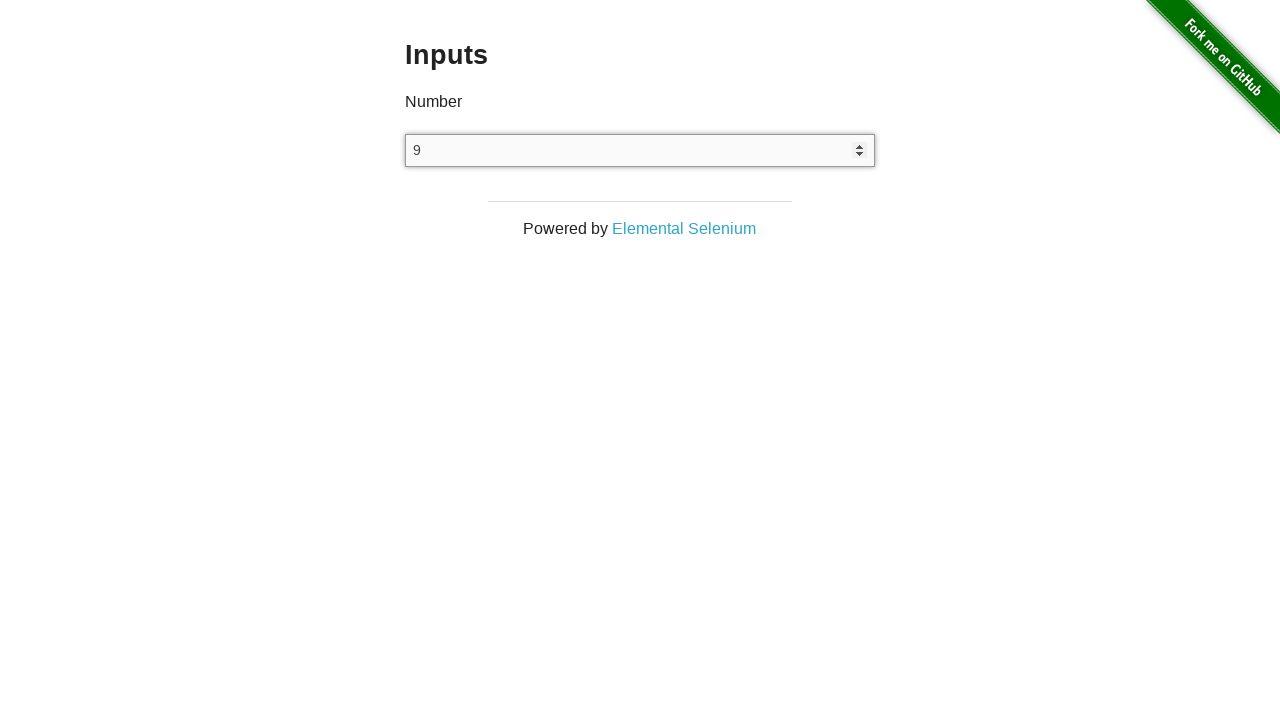

Pressed ArrowUp to increment value on input[type='number']
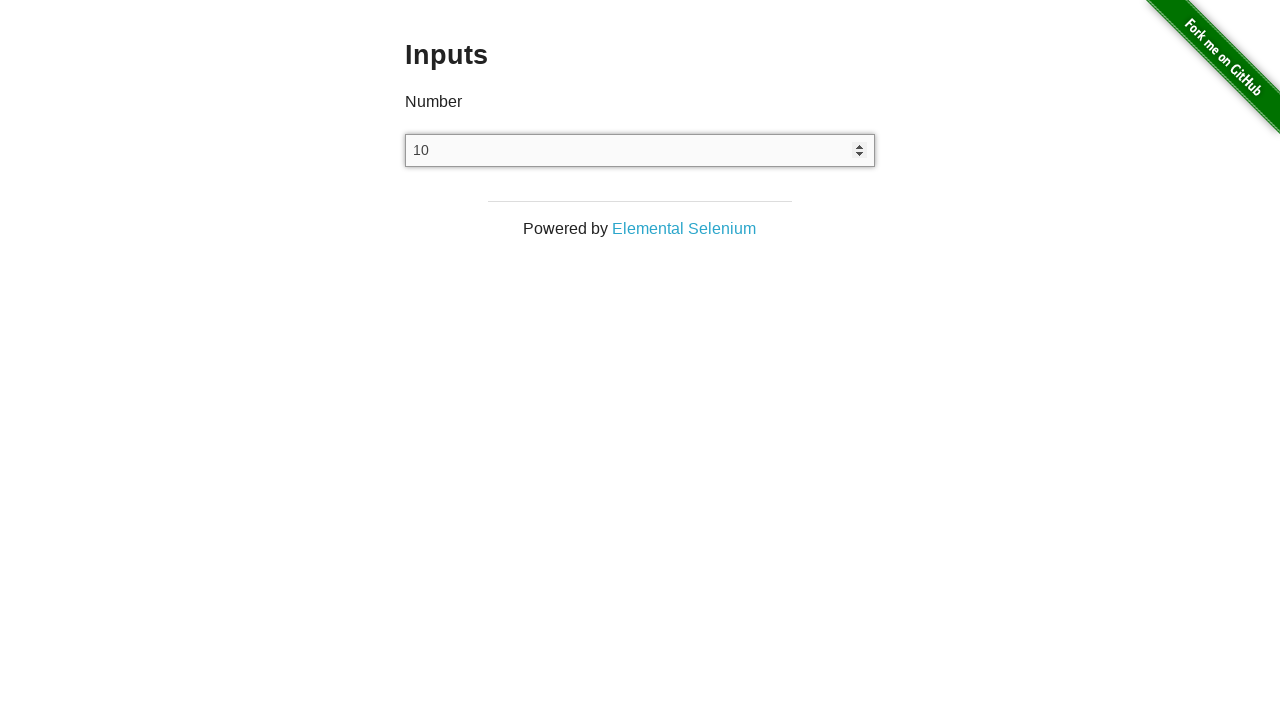

Waited 500ms
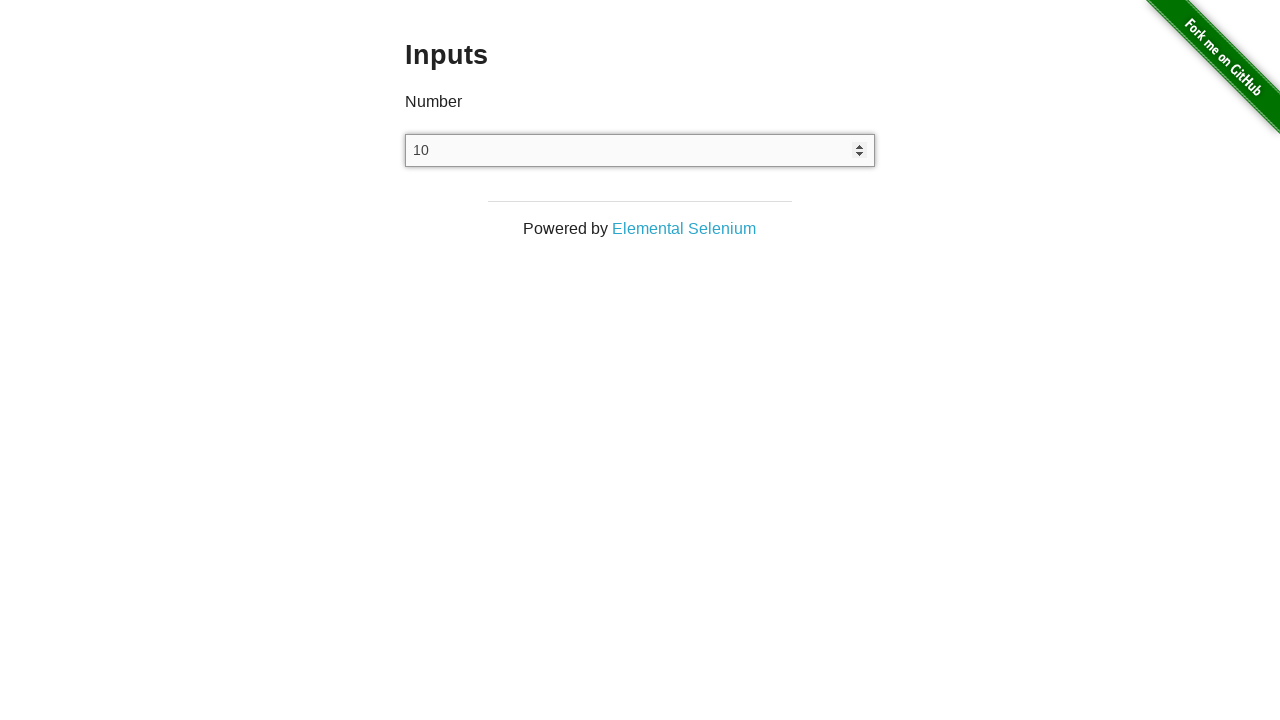

Cleared number input field on input[type='number']
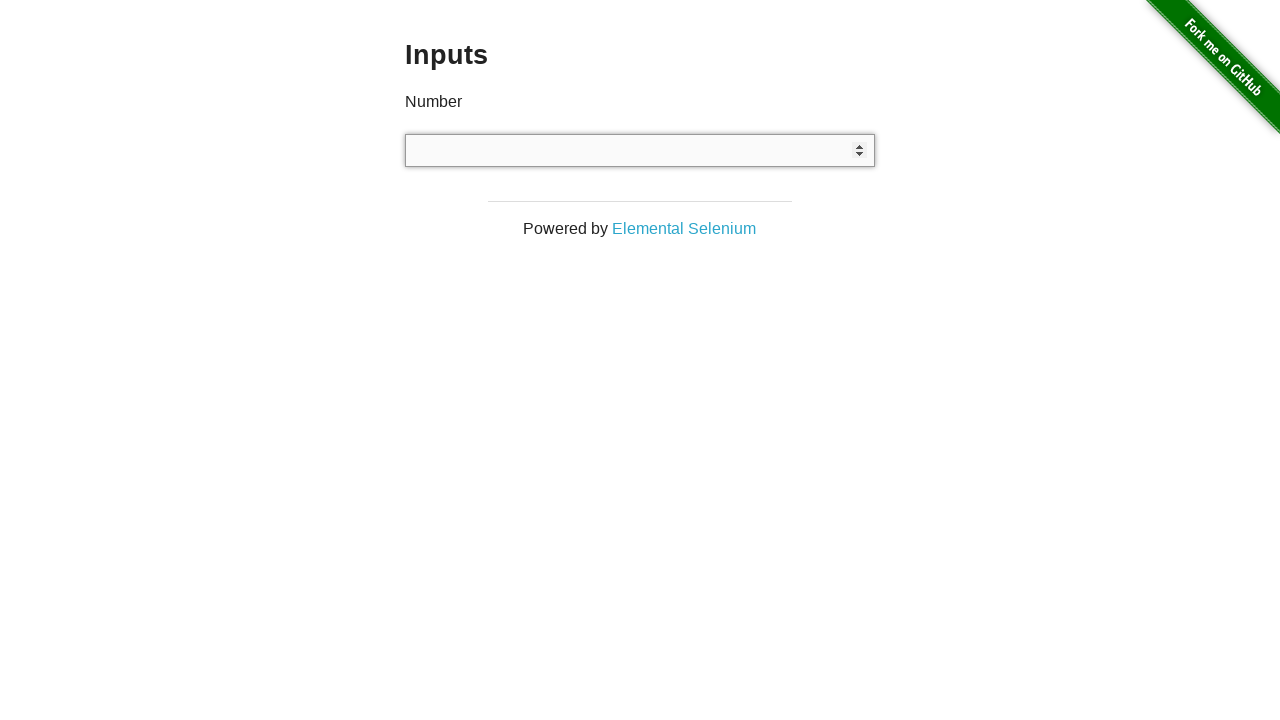

Pressed ArrowDown to decrement value on input[type='number']
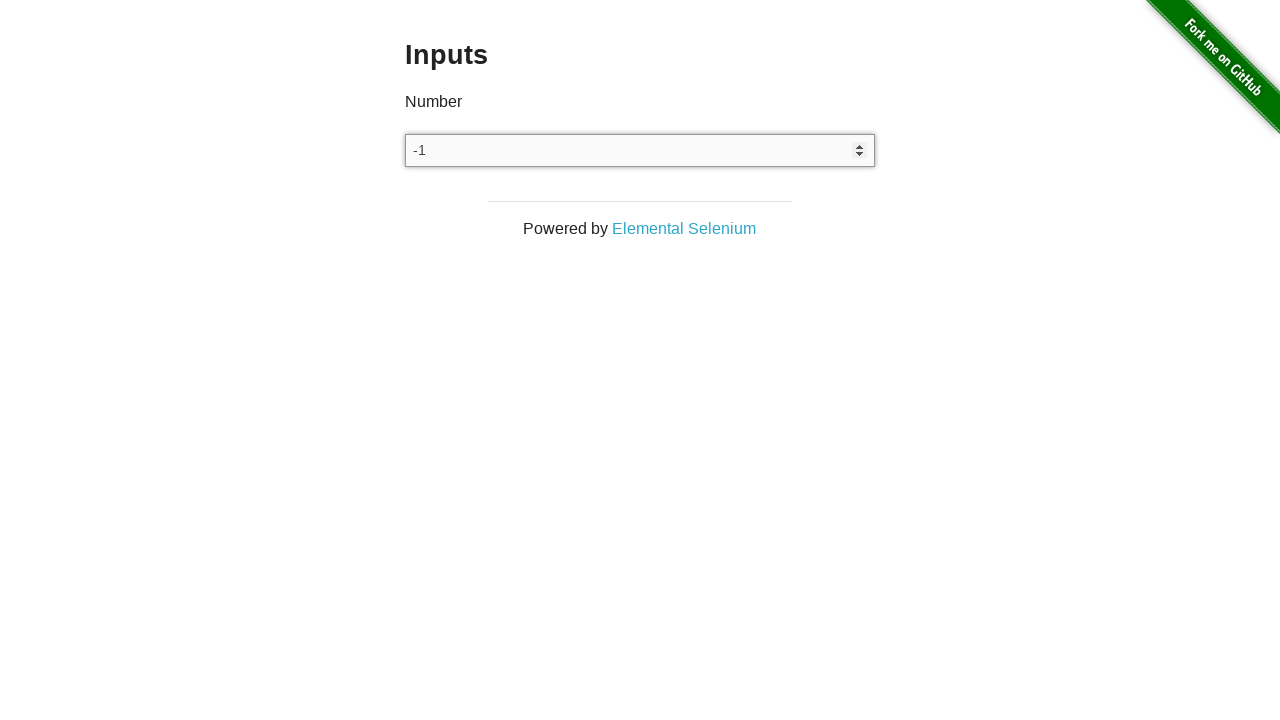

Waited 500ms
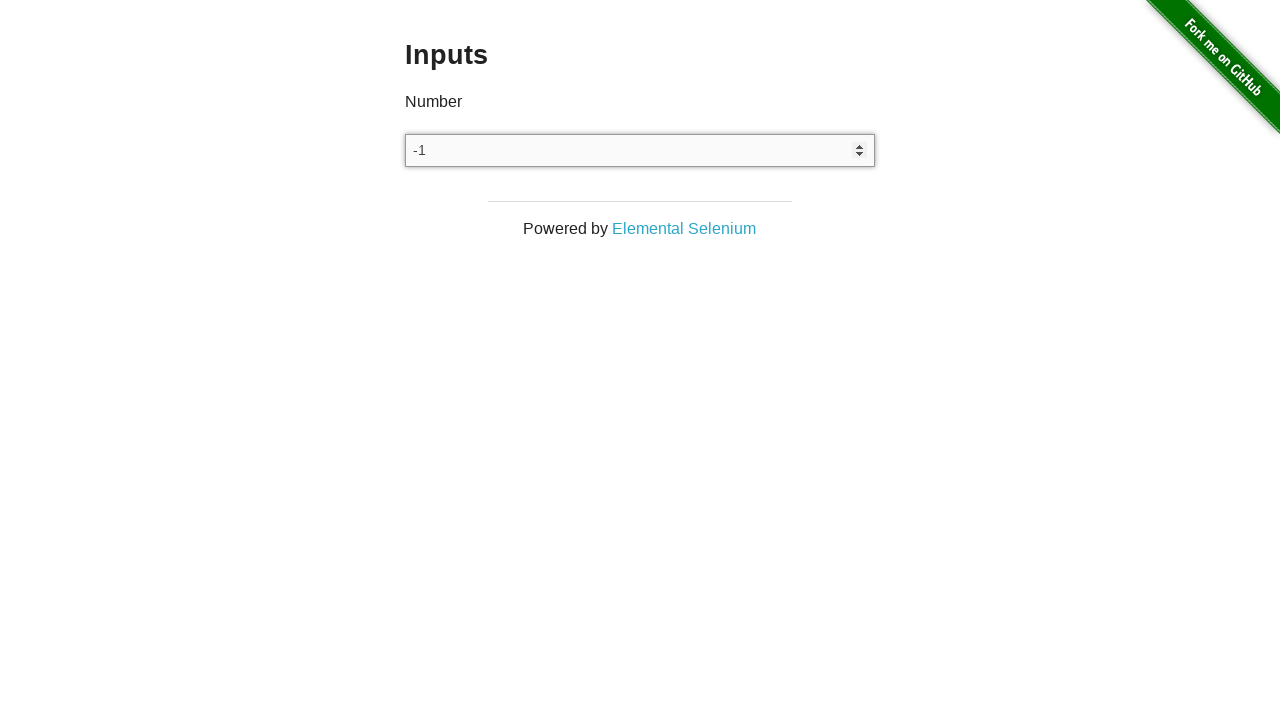

Pressed ArrowDown to decrement value on input[type='number']
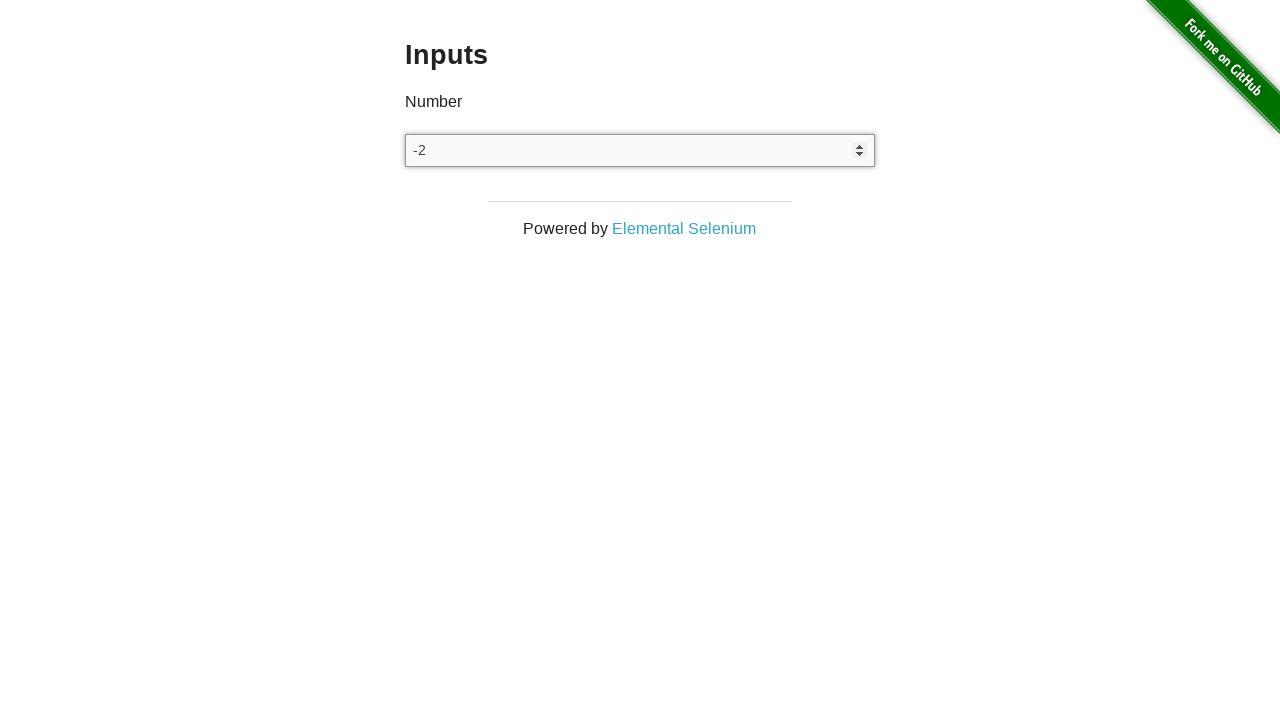

Waited 500ms
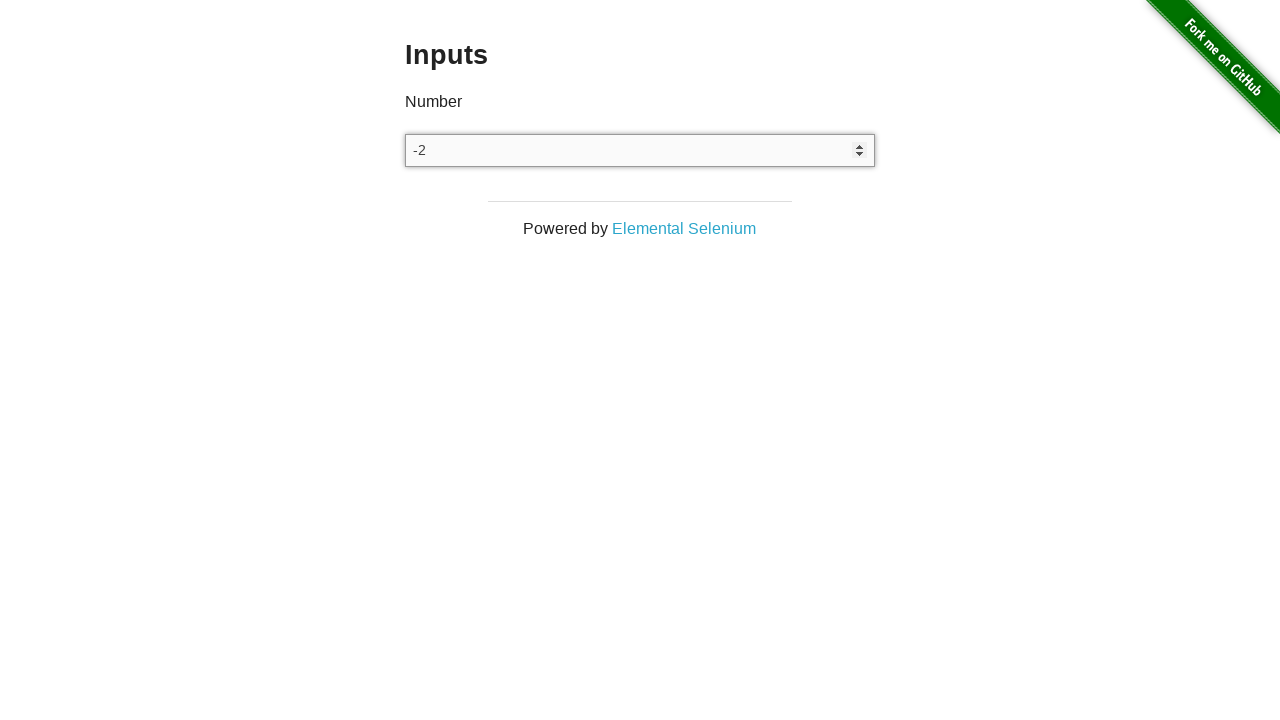

Pressed ArrowDown to decrement value on input[type='number']
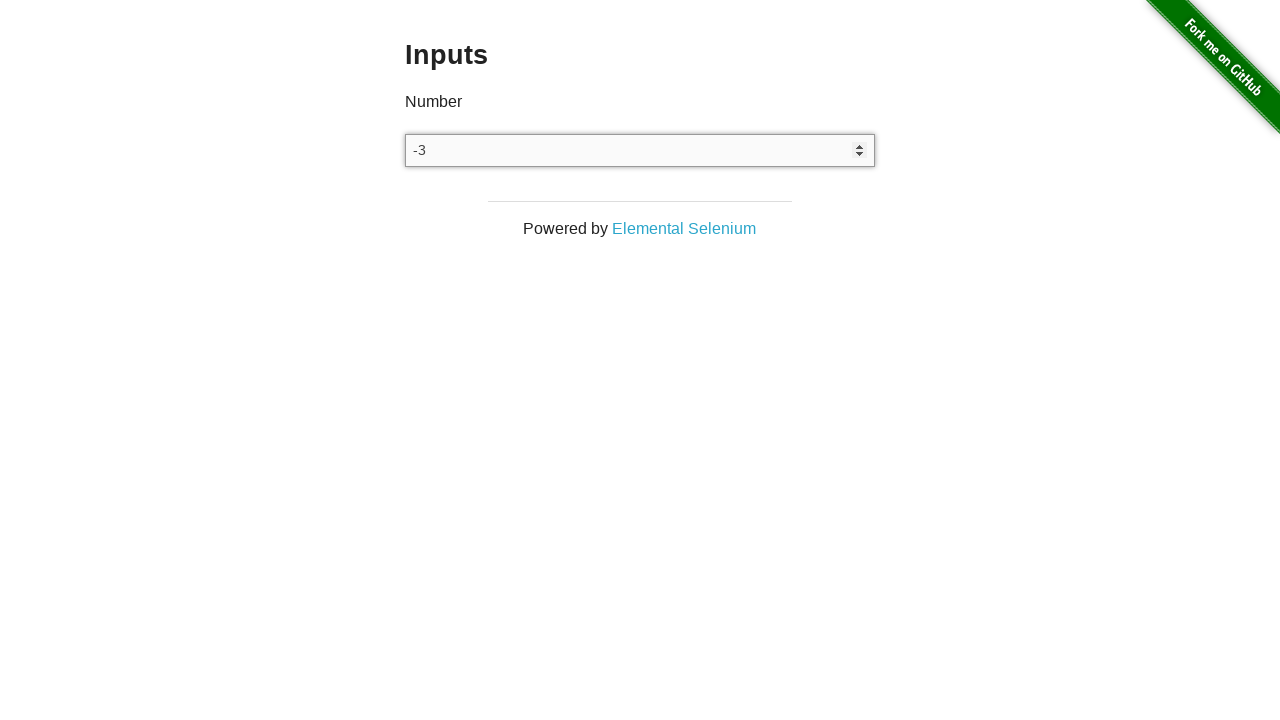

Waited 500ms
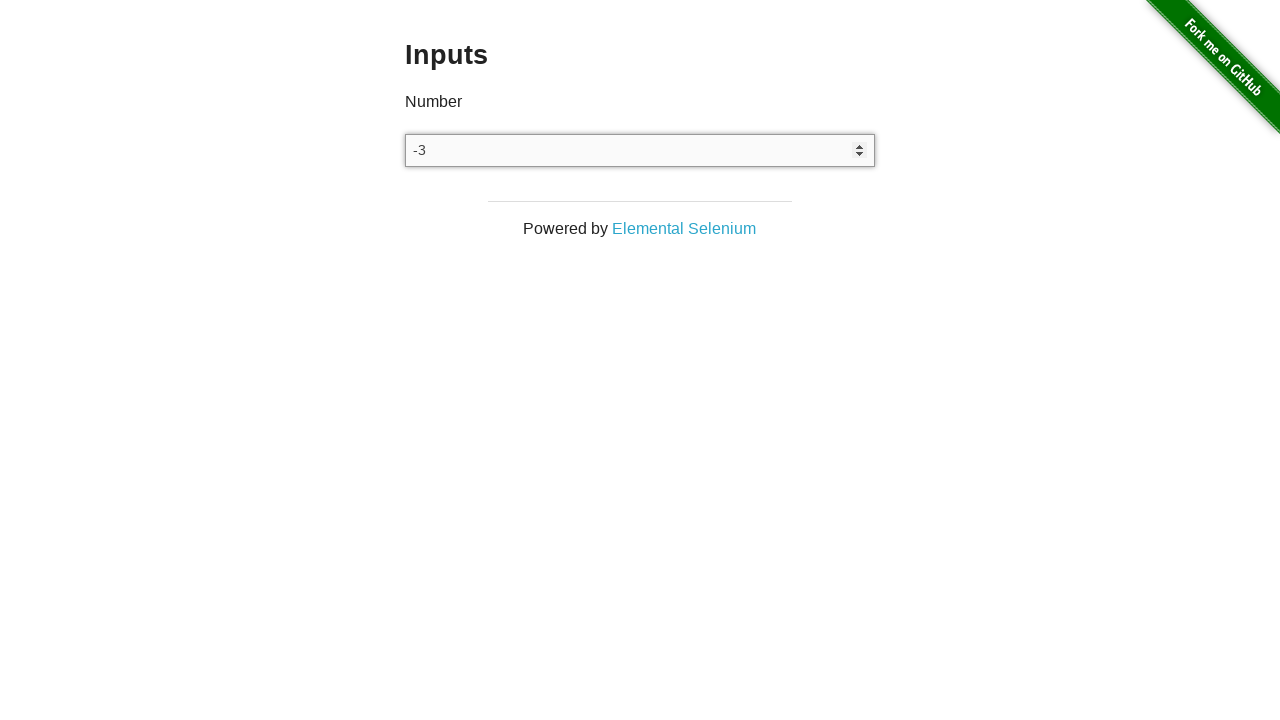

Pressed ArrowDown to decrement value on input[type='number']
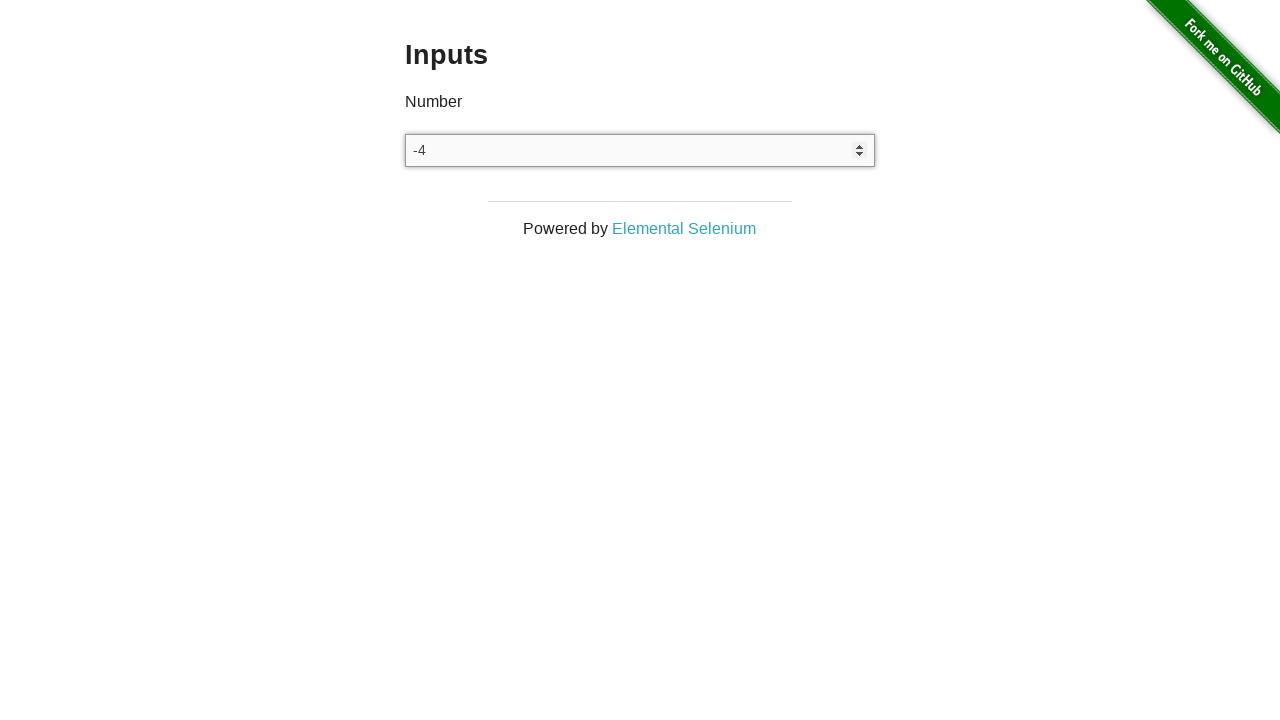

Waited 500ms
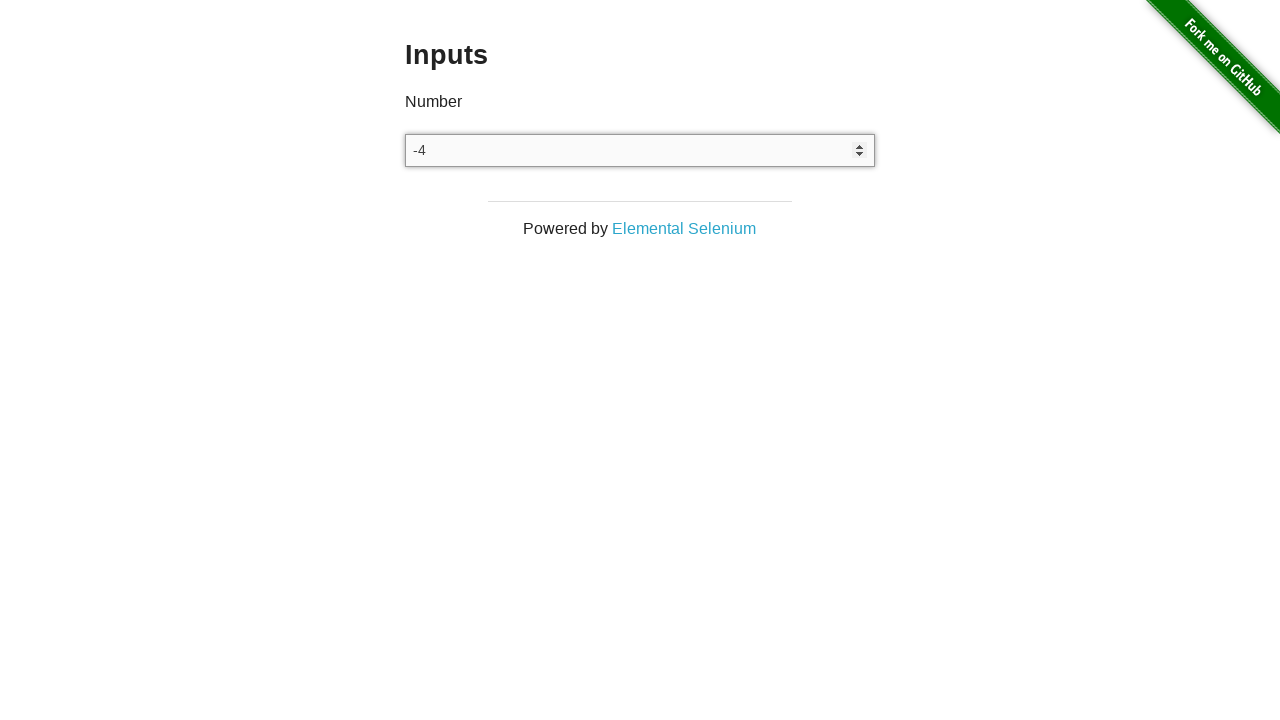

Pressed ArrowDown to decrement value on input[type='number']
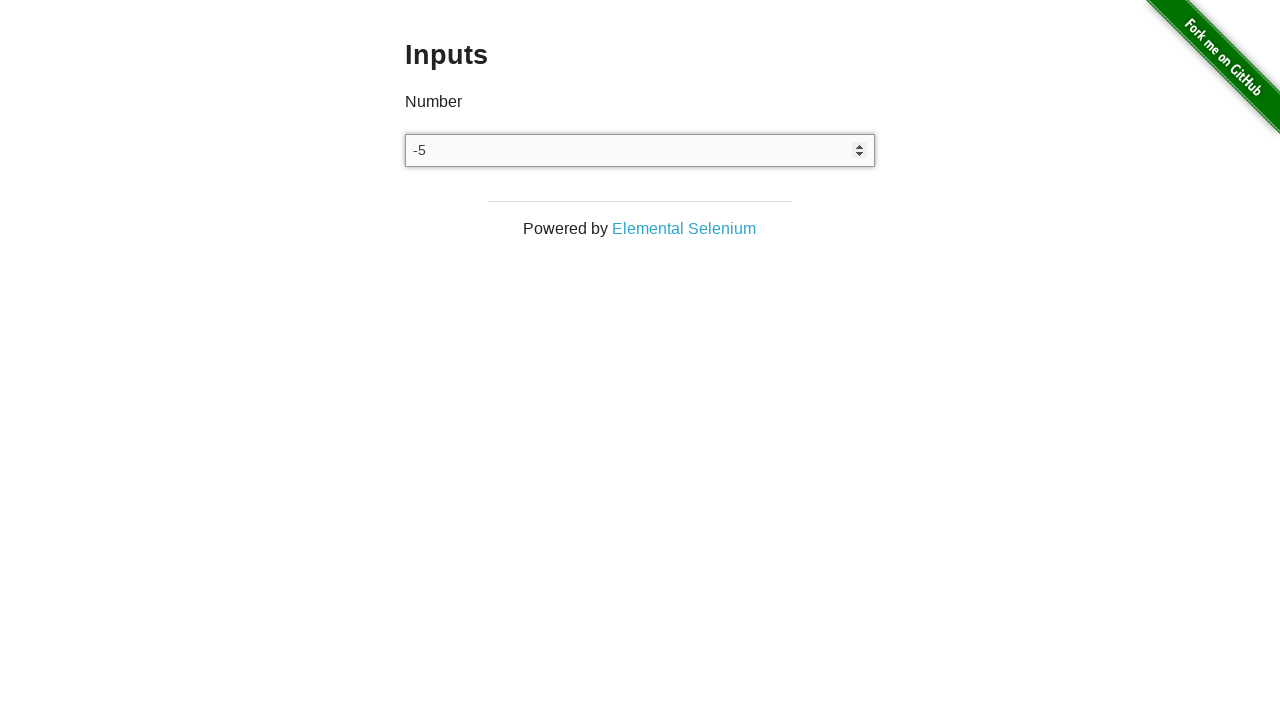

Waited 500ms
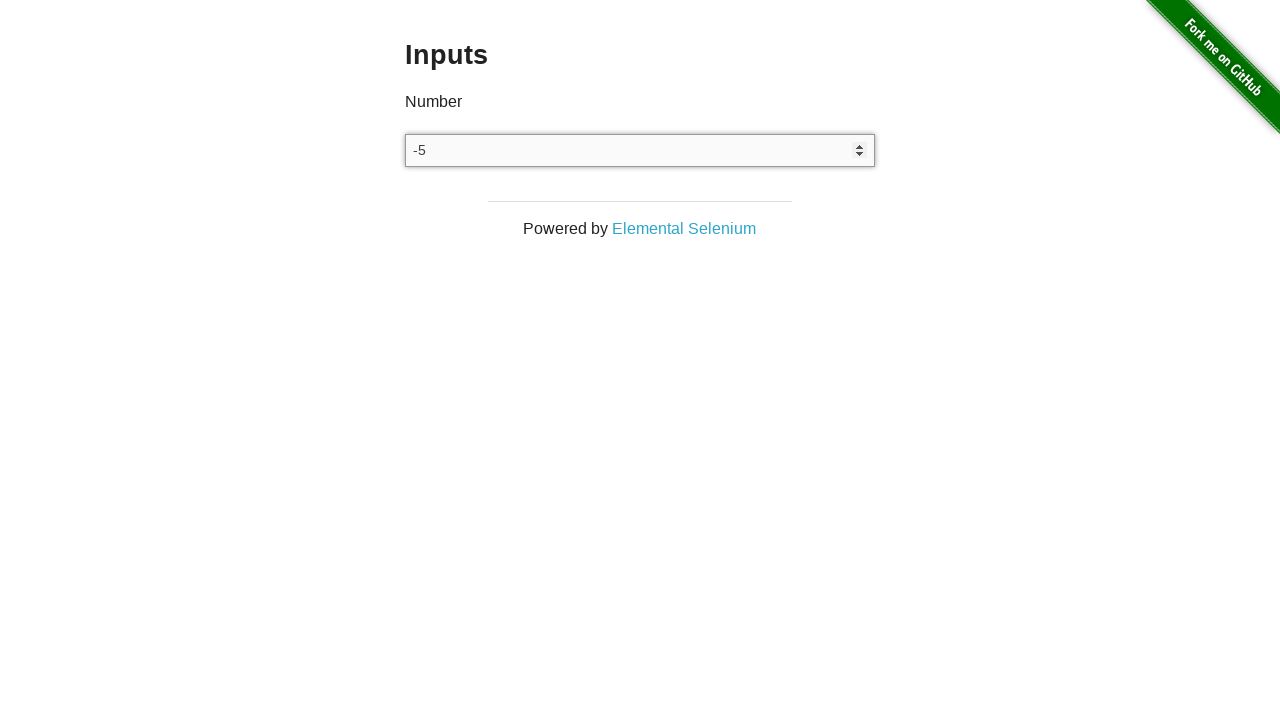

Pressed ArrowDown to decrement value on input[type='number']
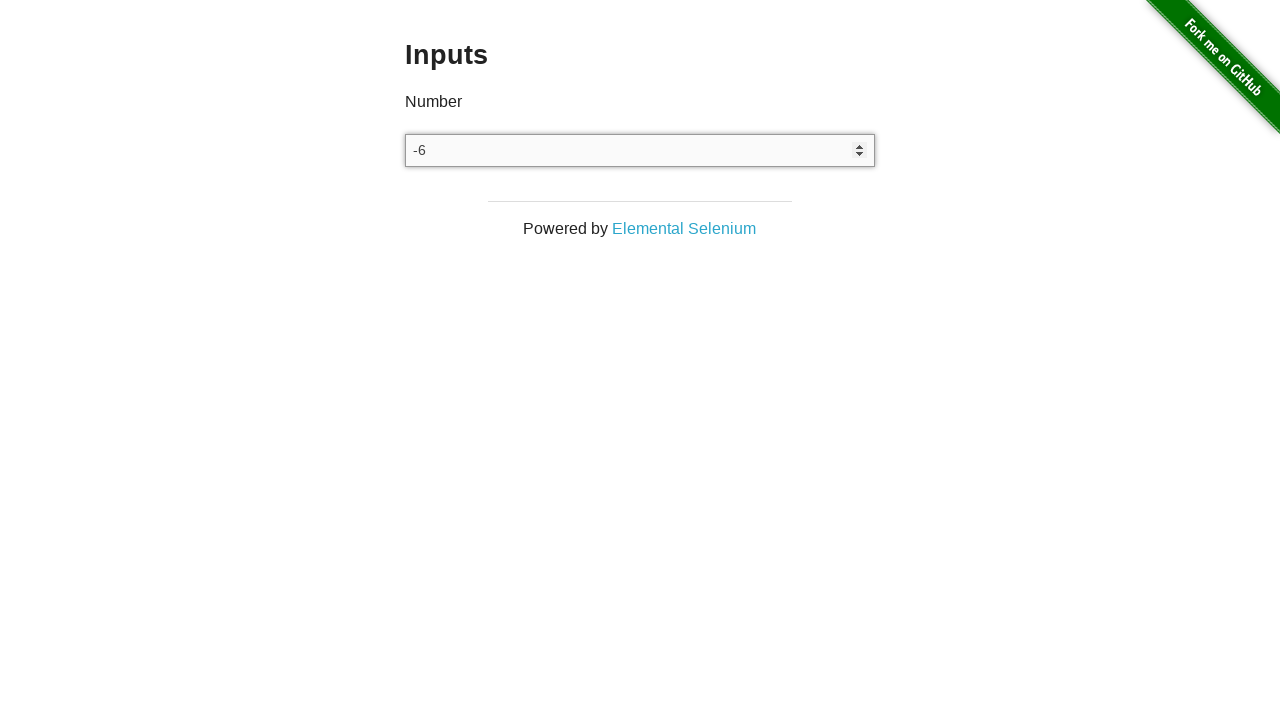

Waited 500ms
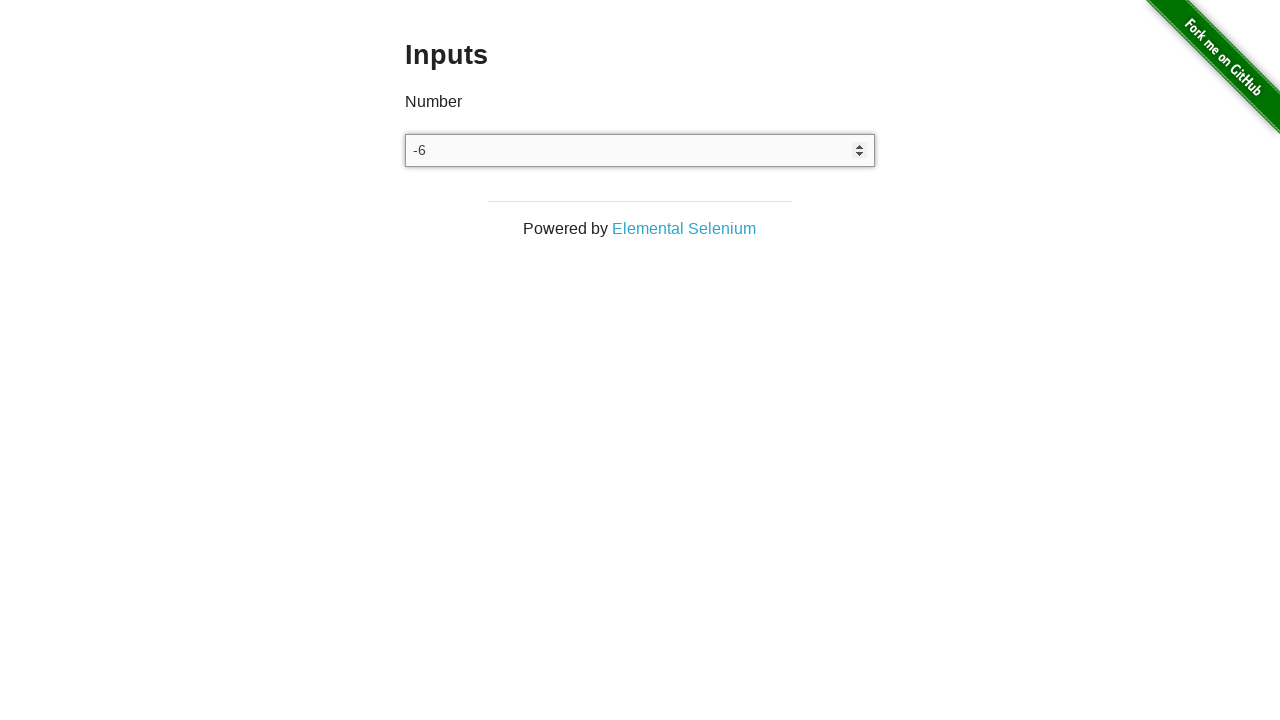

Pressed ArrowDown to decrement value on input[type='number']
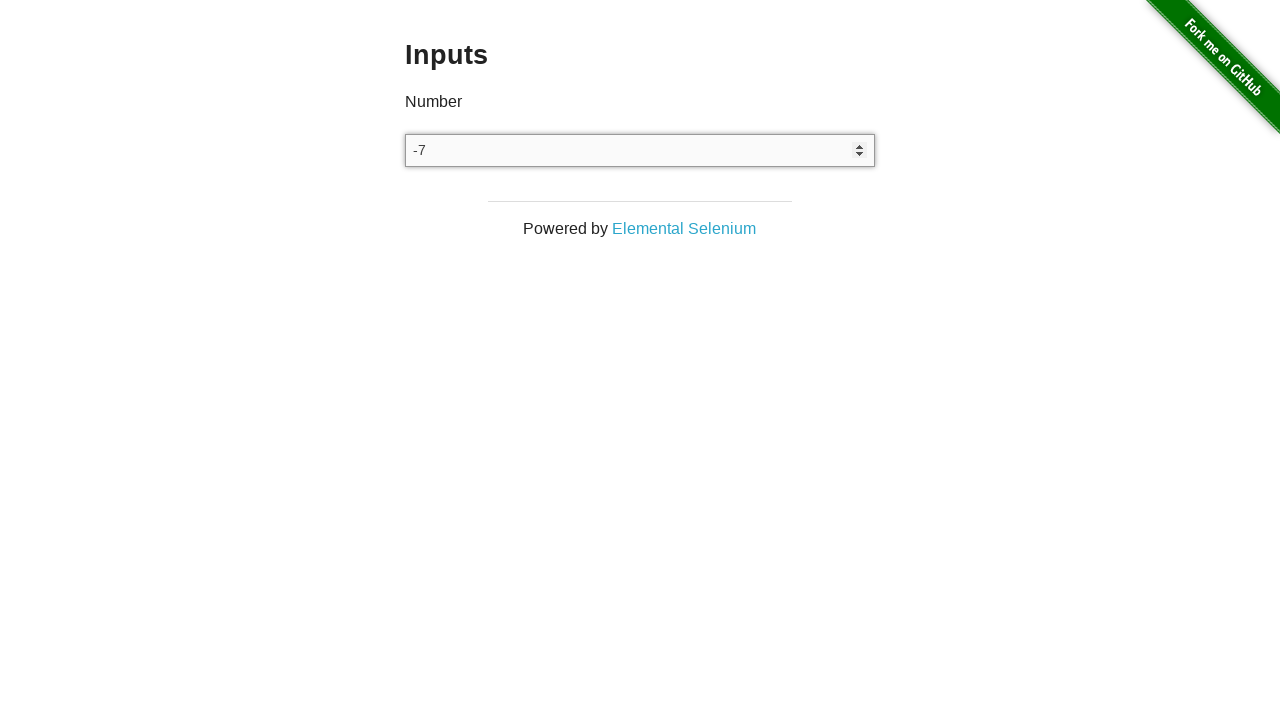

Waited 500ms
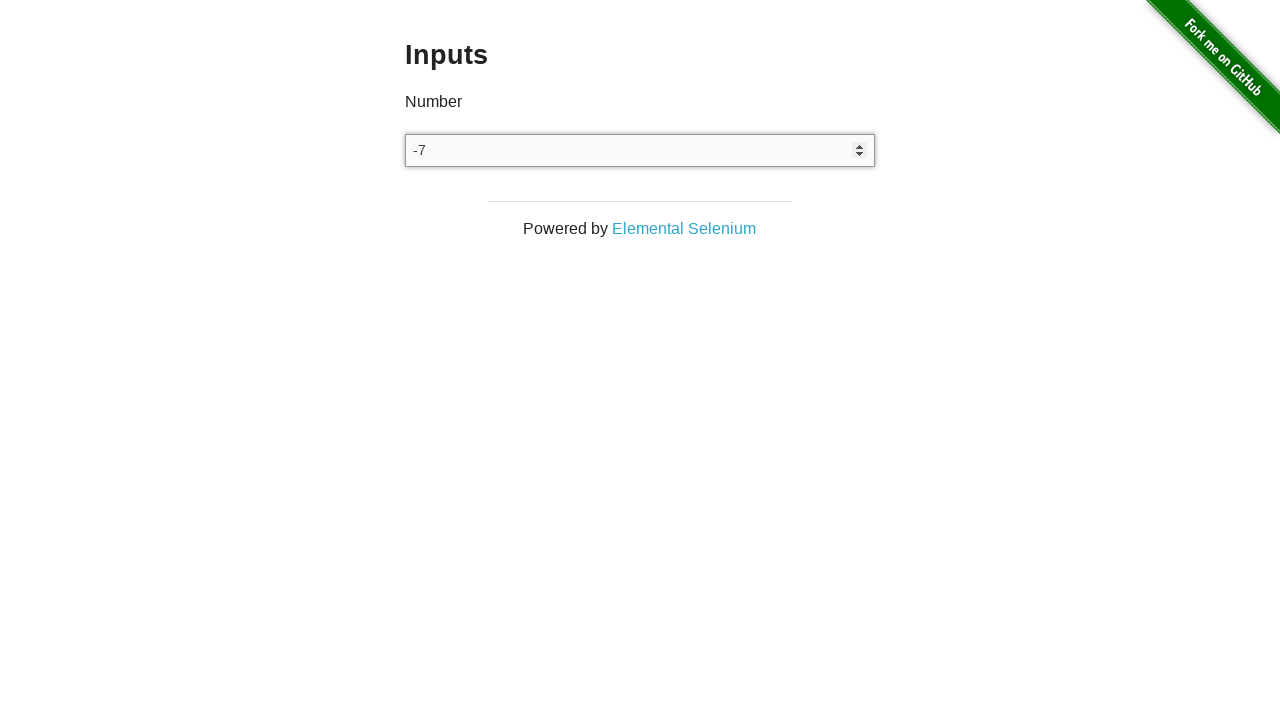

Pressed ArrowDown to decrement value on input[type='number']
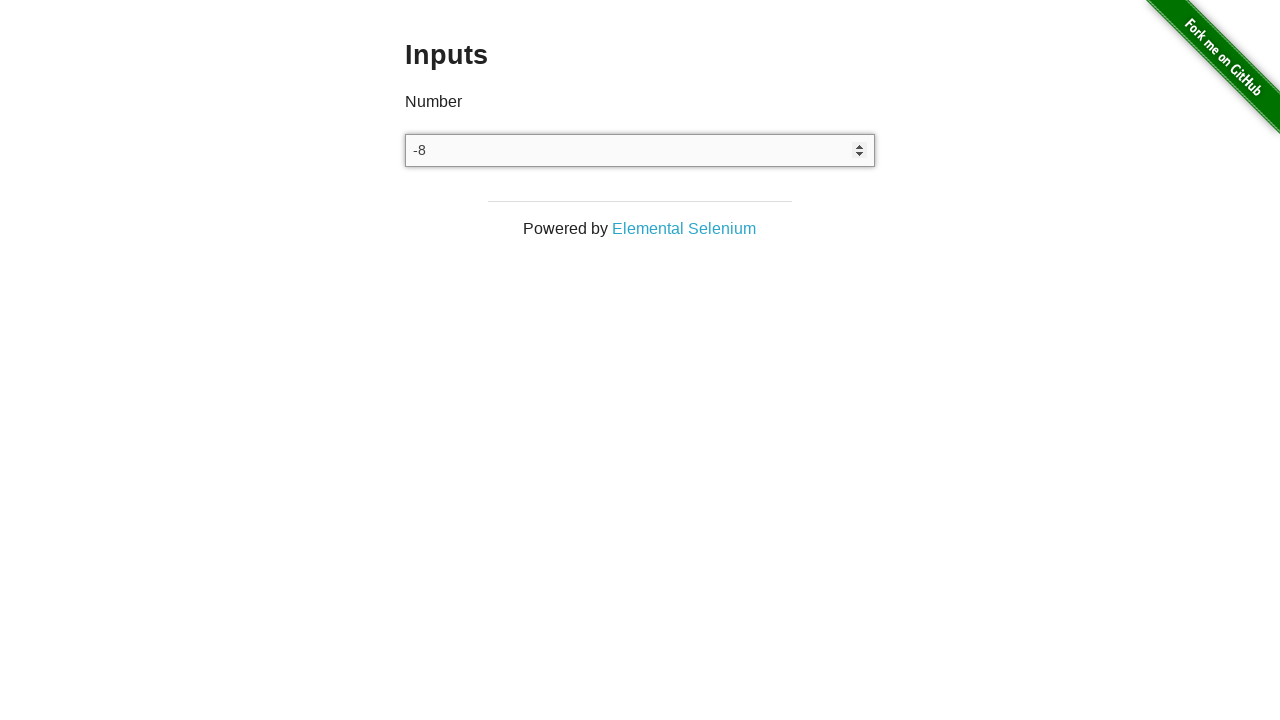

Waited 500ms
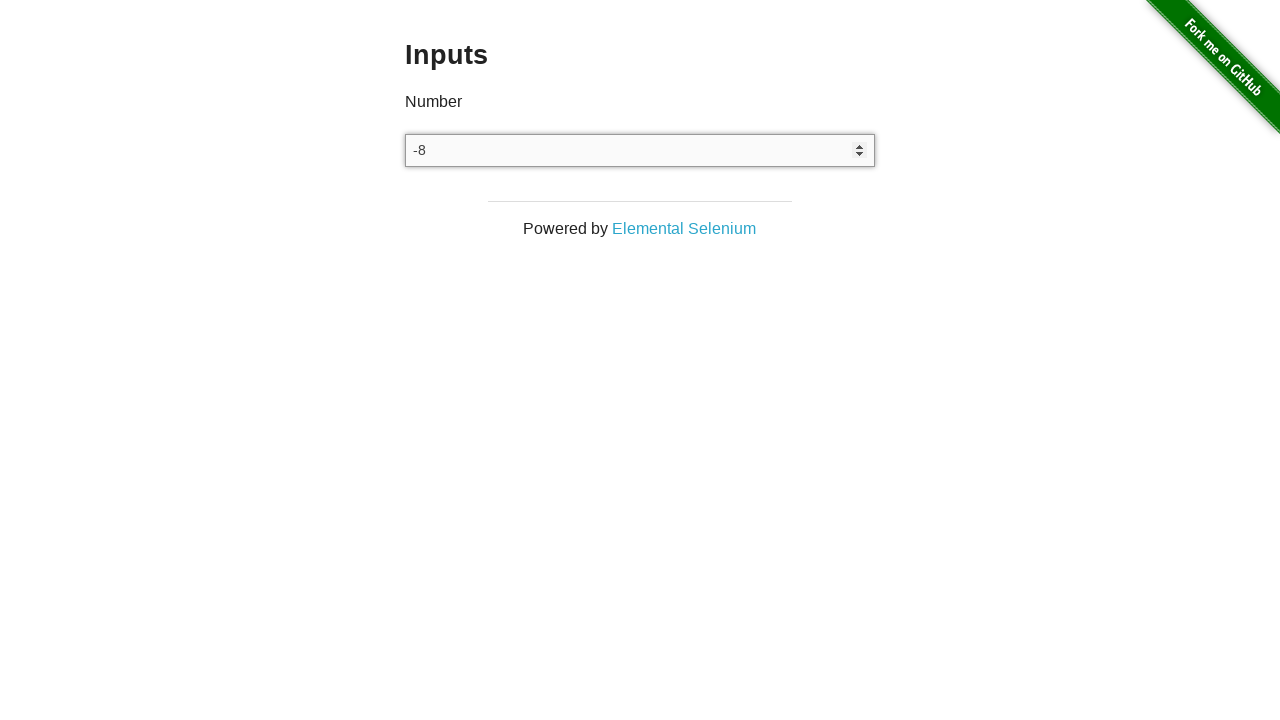

Pressed ArrowDown to decrement value on input[type='number']
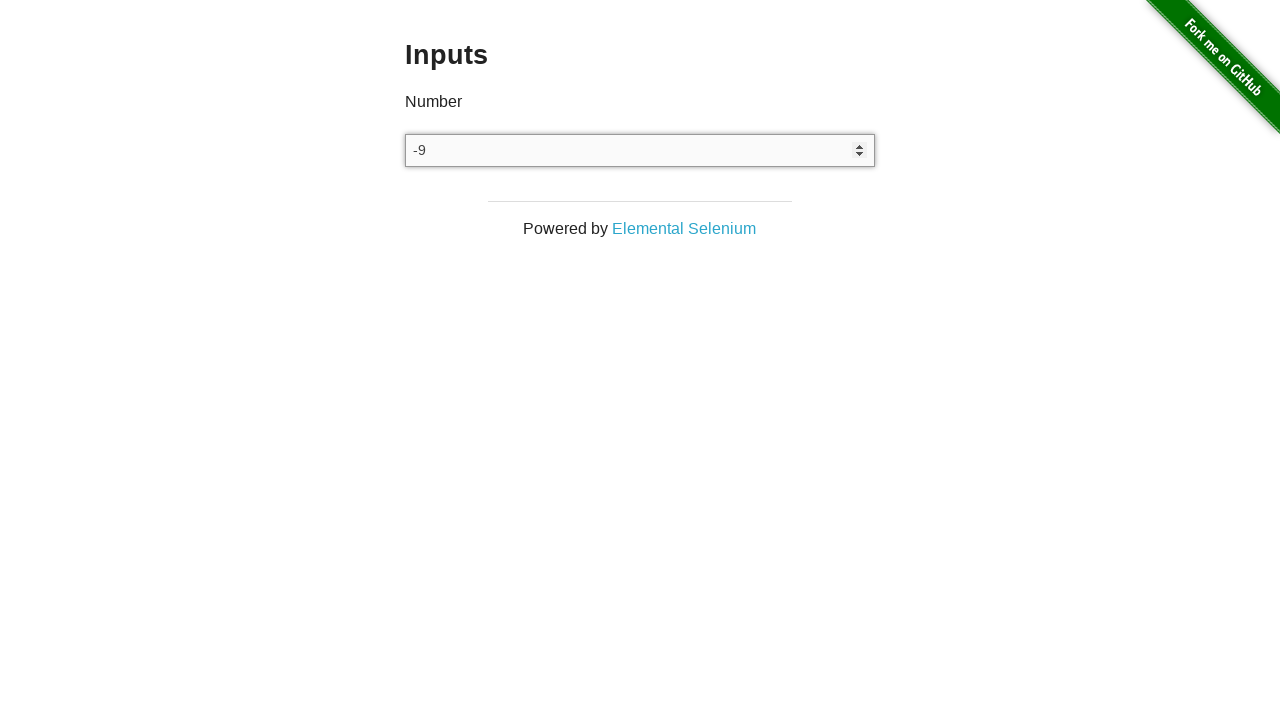

Waited 500ms
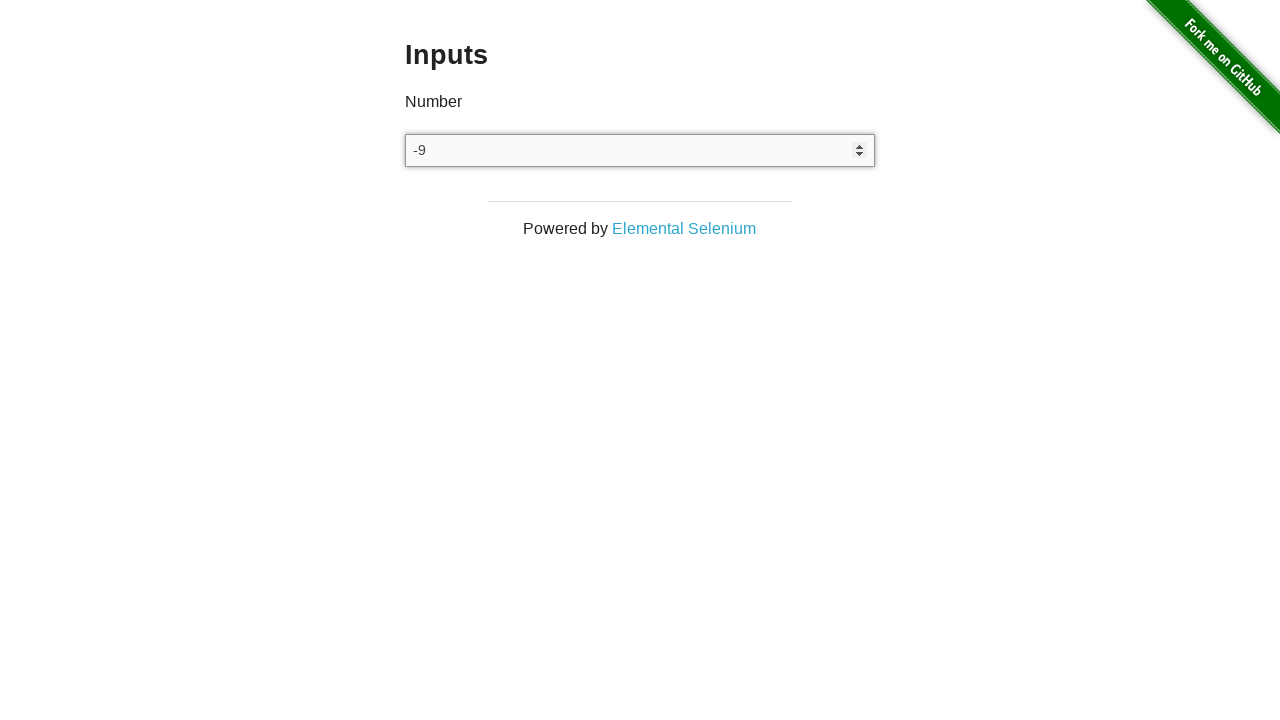

Pressed ArrowDown to decrement value on input[type='number']
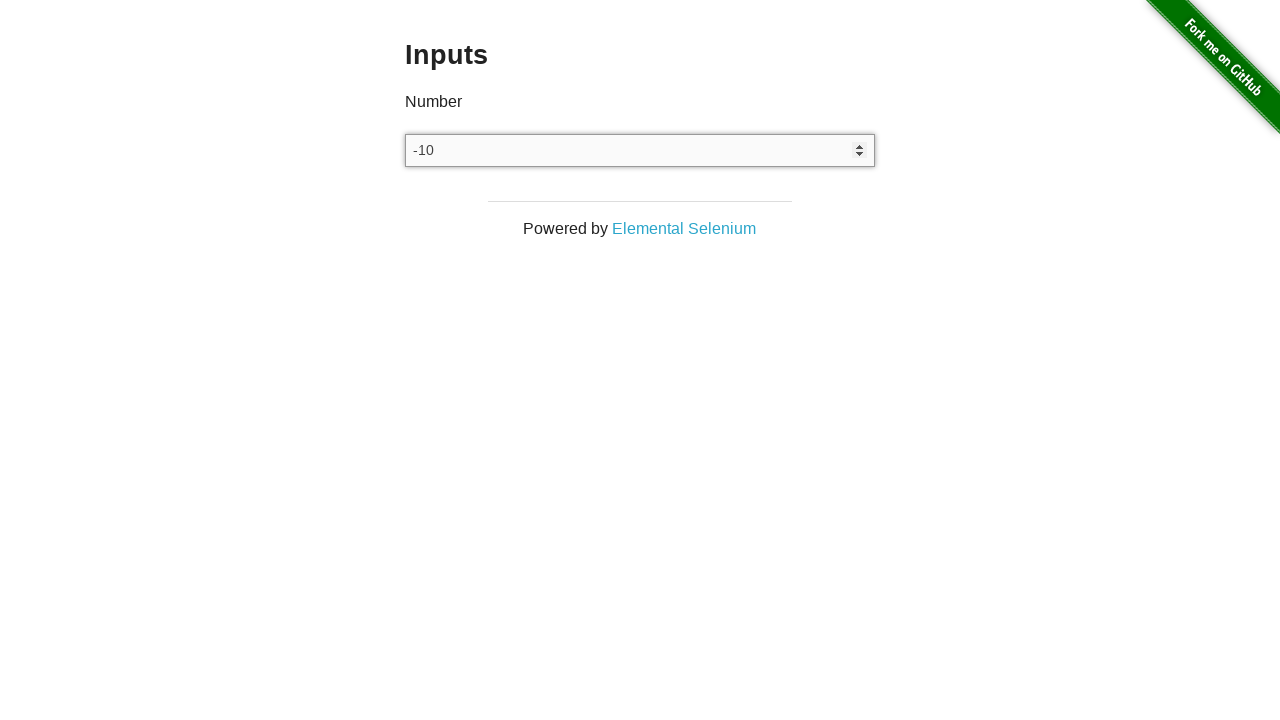

Waited 500ms
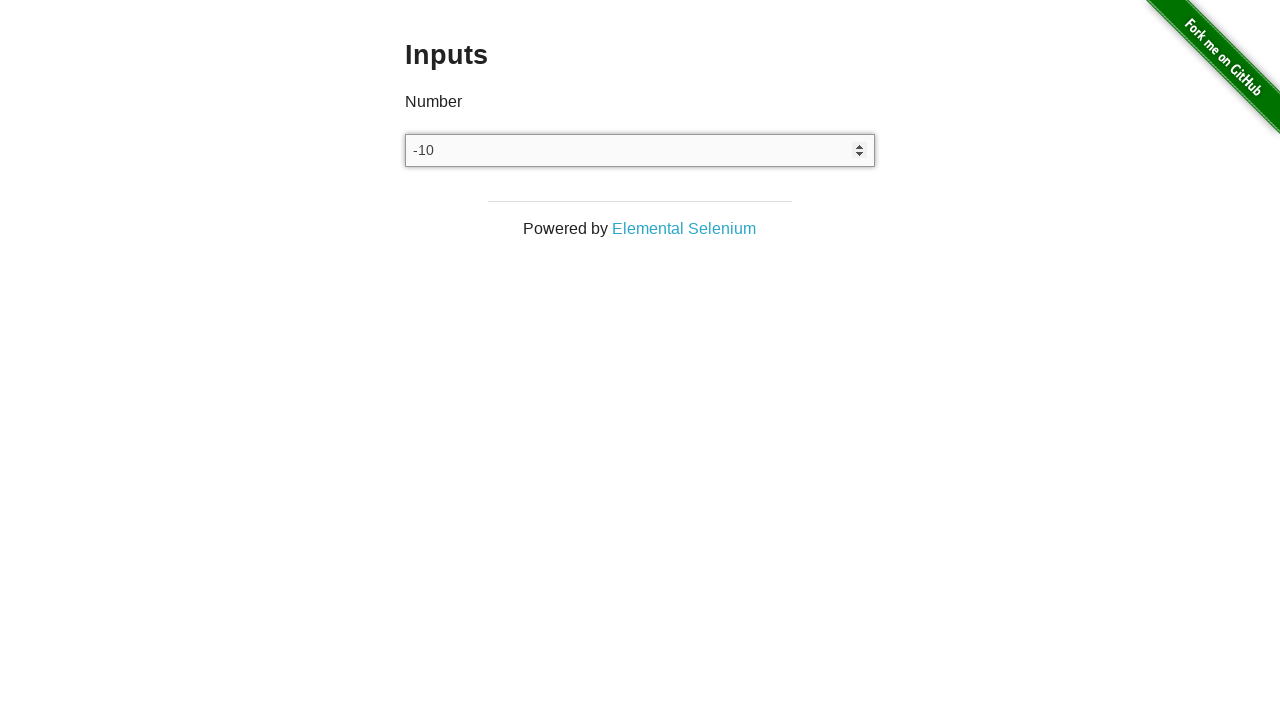

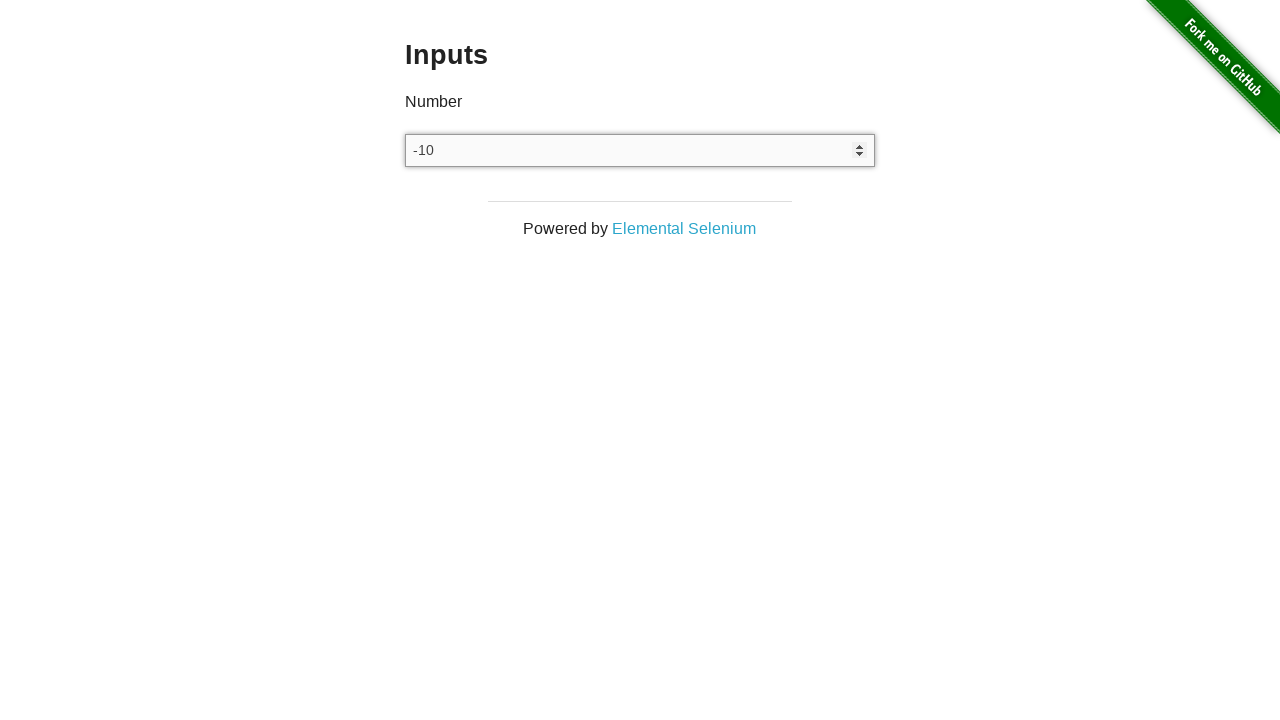